Navigates through the ICBC practice test website by selecting Simplified Chinese language, entering the written test practice section, starting a full test, and completing several practice questions by selecting answers and proceeding to the next question.

Starting URL: https://practicetest.icbc.com/

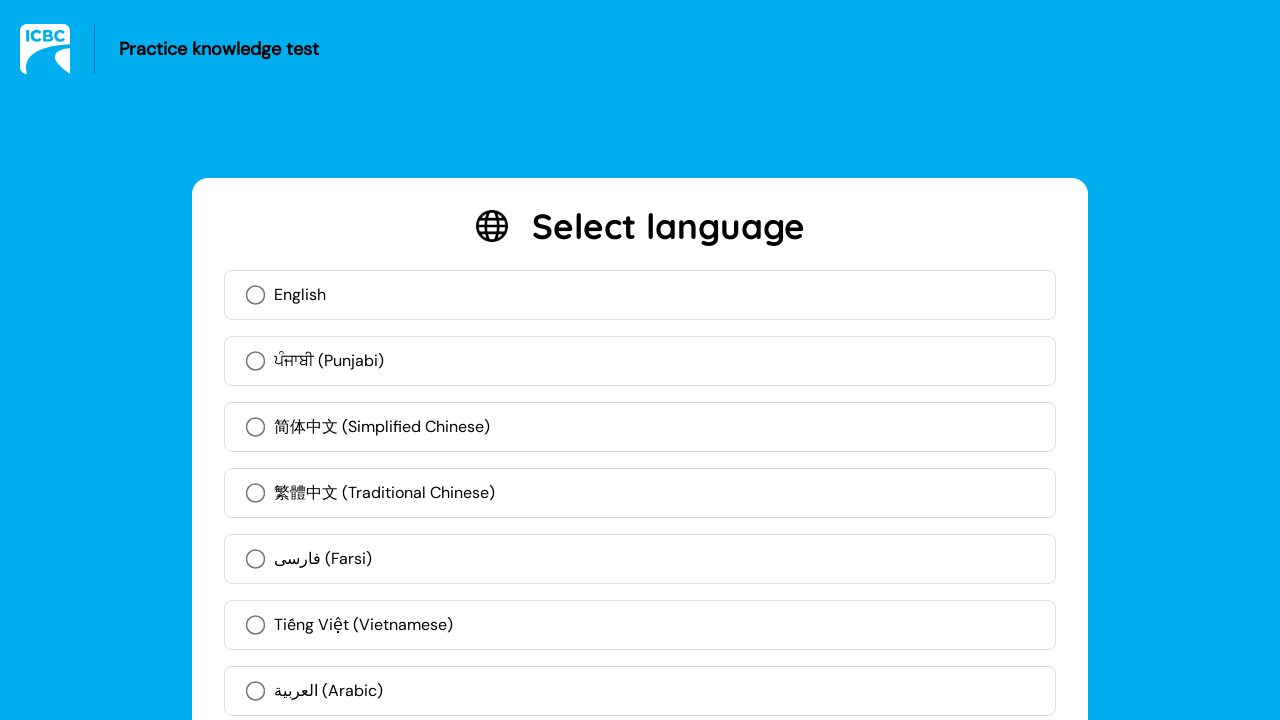

Clicked Simplified Chinese language option at (640, 427) on xpath=//label[contains(text(), '简体中文')]
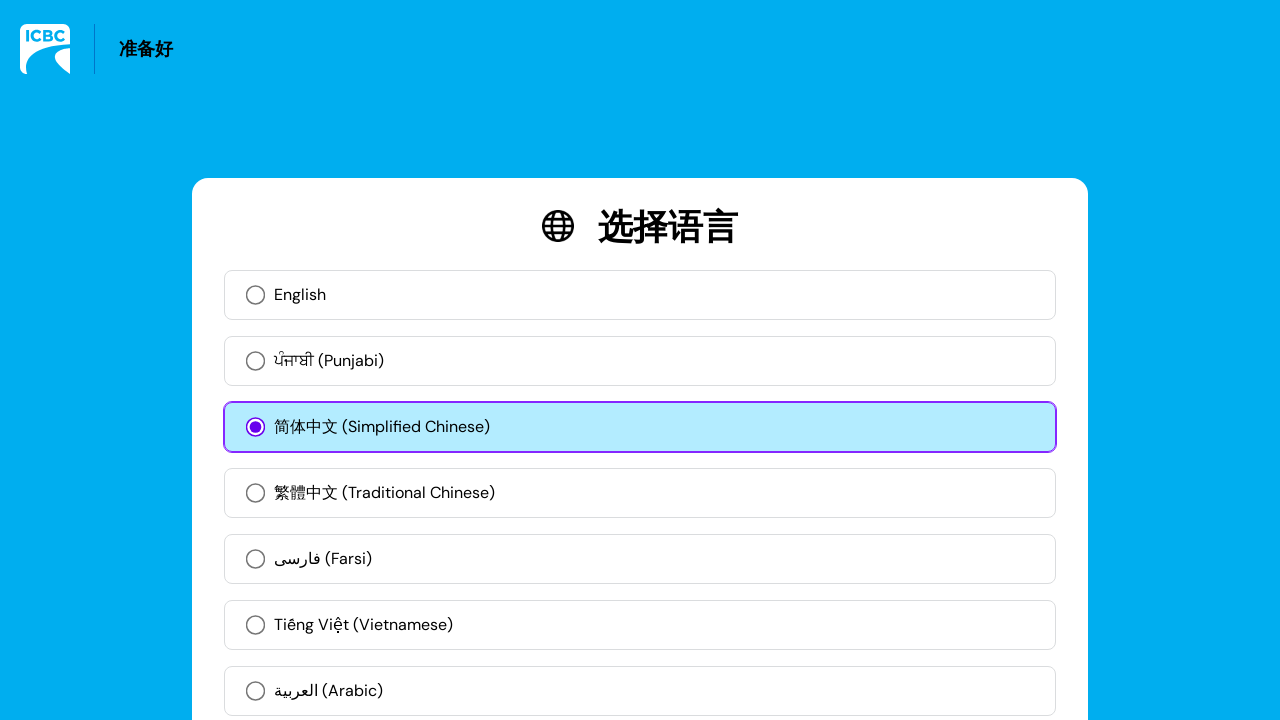

Waited for language selection to process
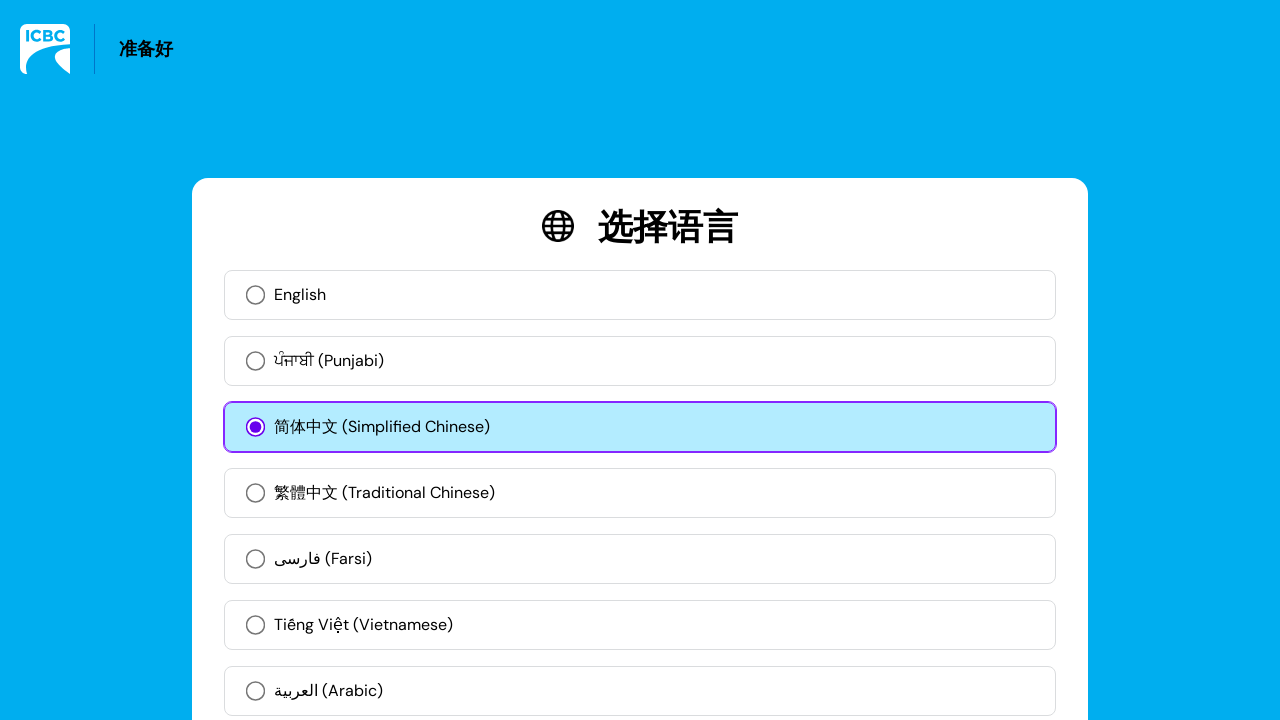

Clicked confirm button to apply language selection at (960, 649) on xpath=//button[contains(text(), '确认')]
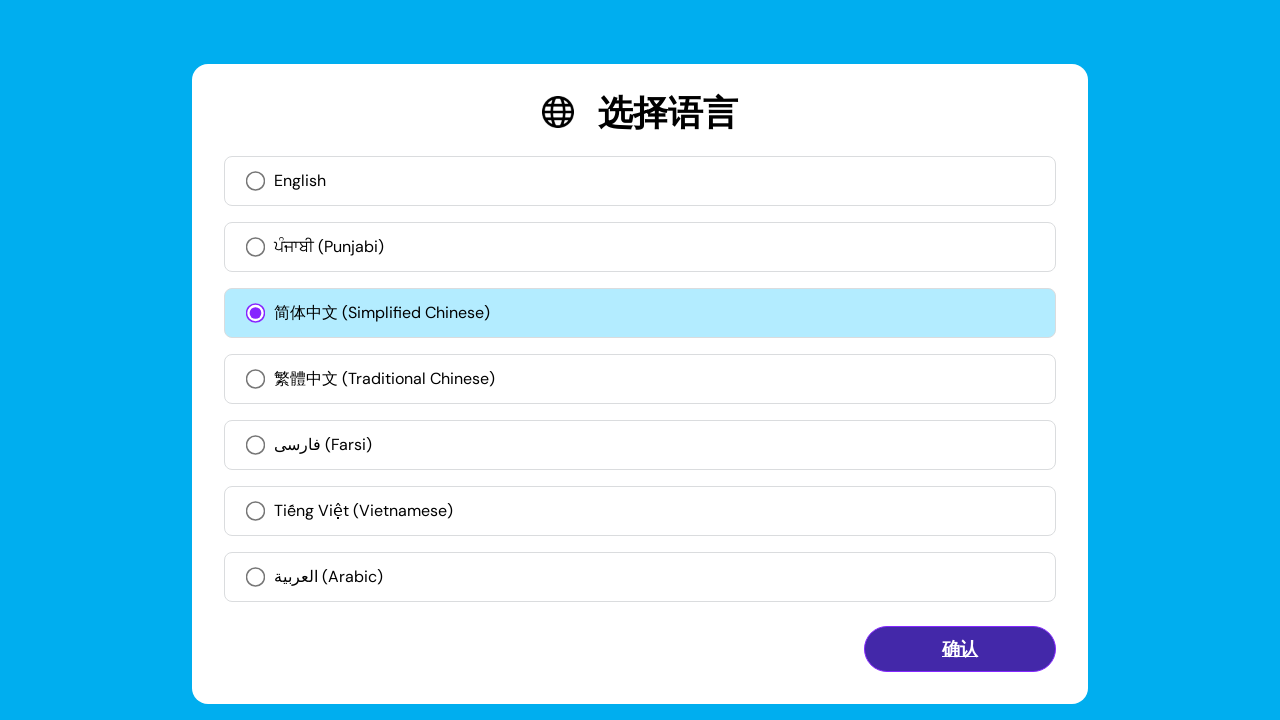

Waited for confirmation to complete
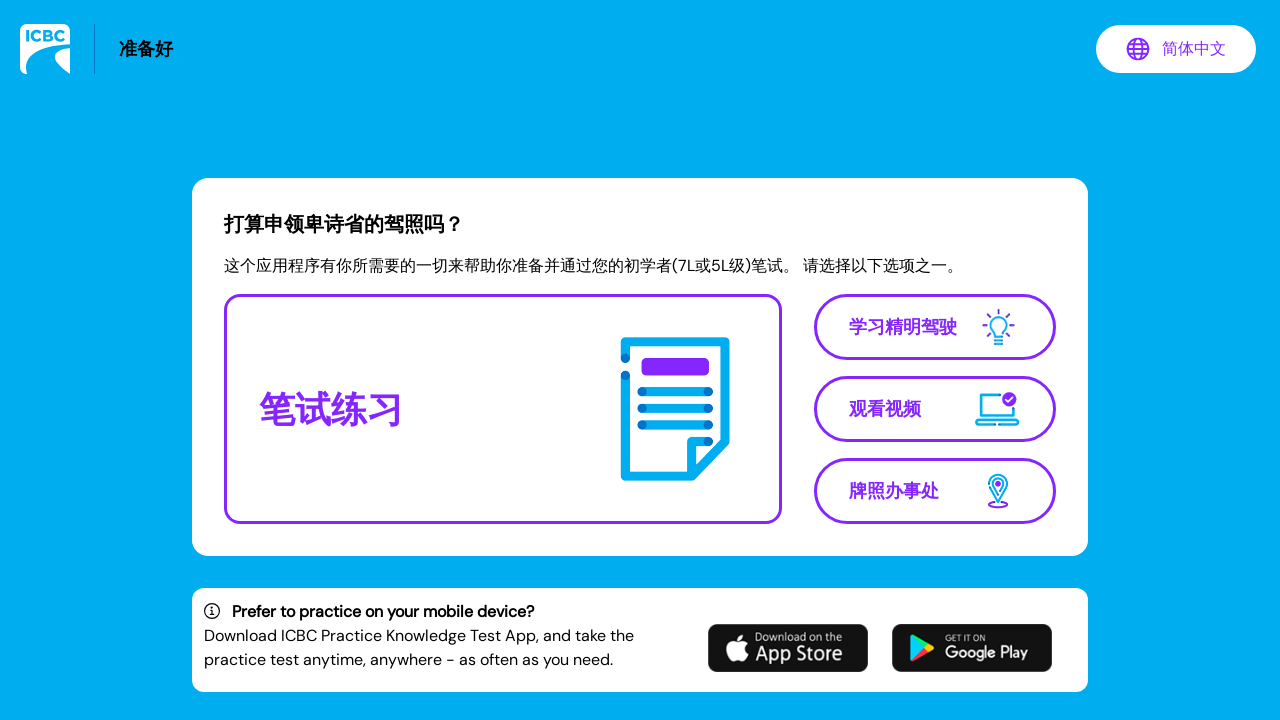

Clicked Written Test Practice link at (503, 409) on xpath=//a[contains(text(), '笔试练习')]
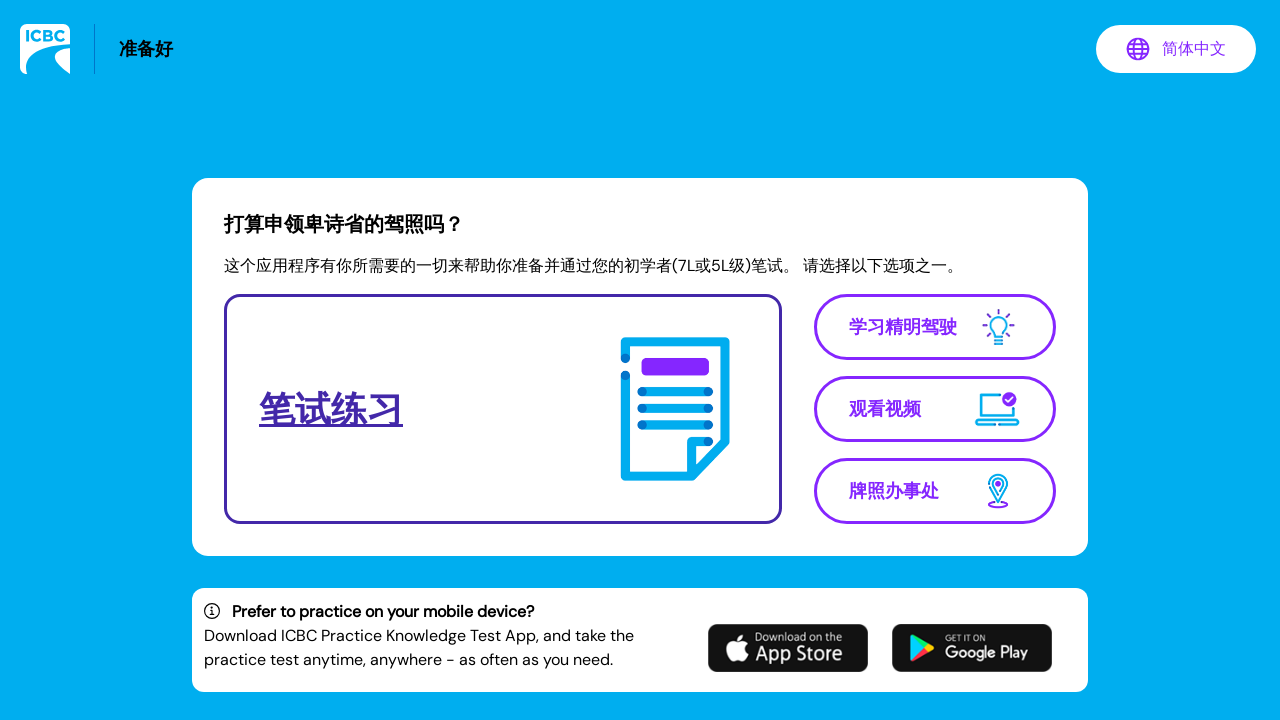

Waited for Written Test Practice page to load
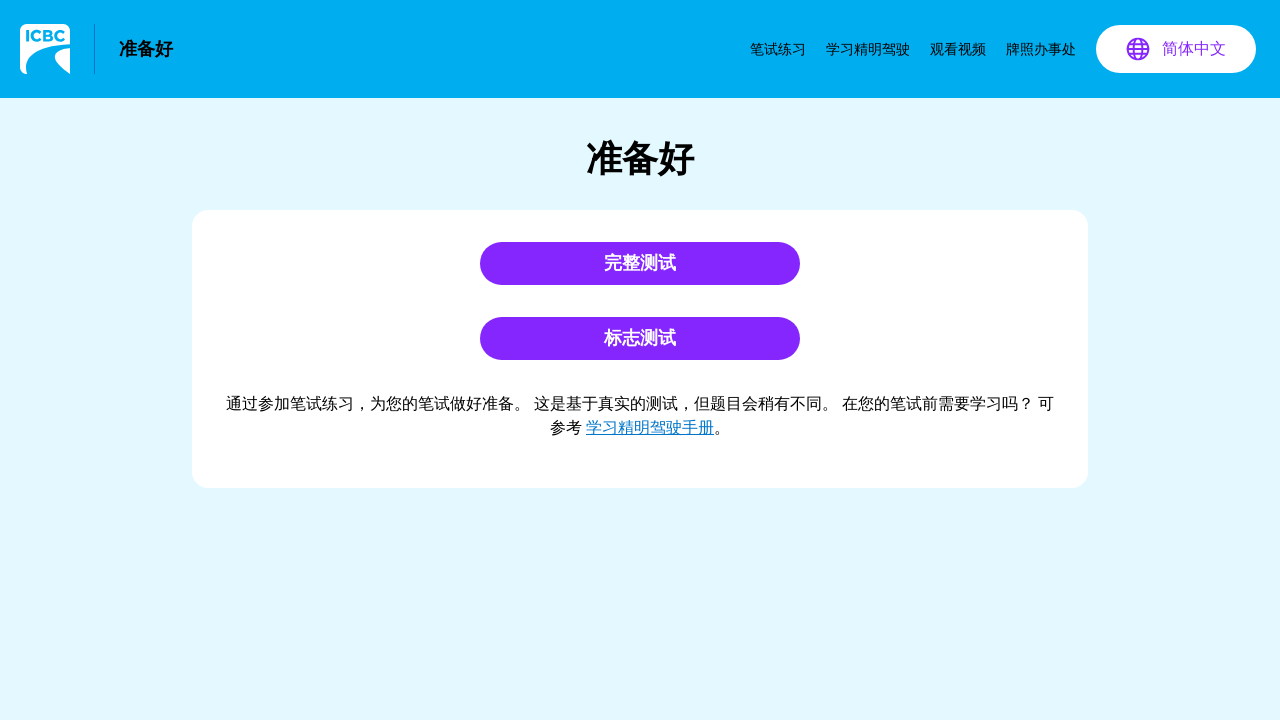

Clicked Full Test button at (640, 264) on xpath=//button[contains(text(), '完整测试')]
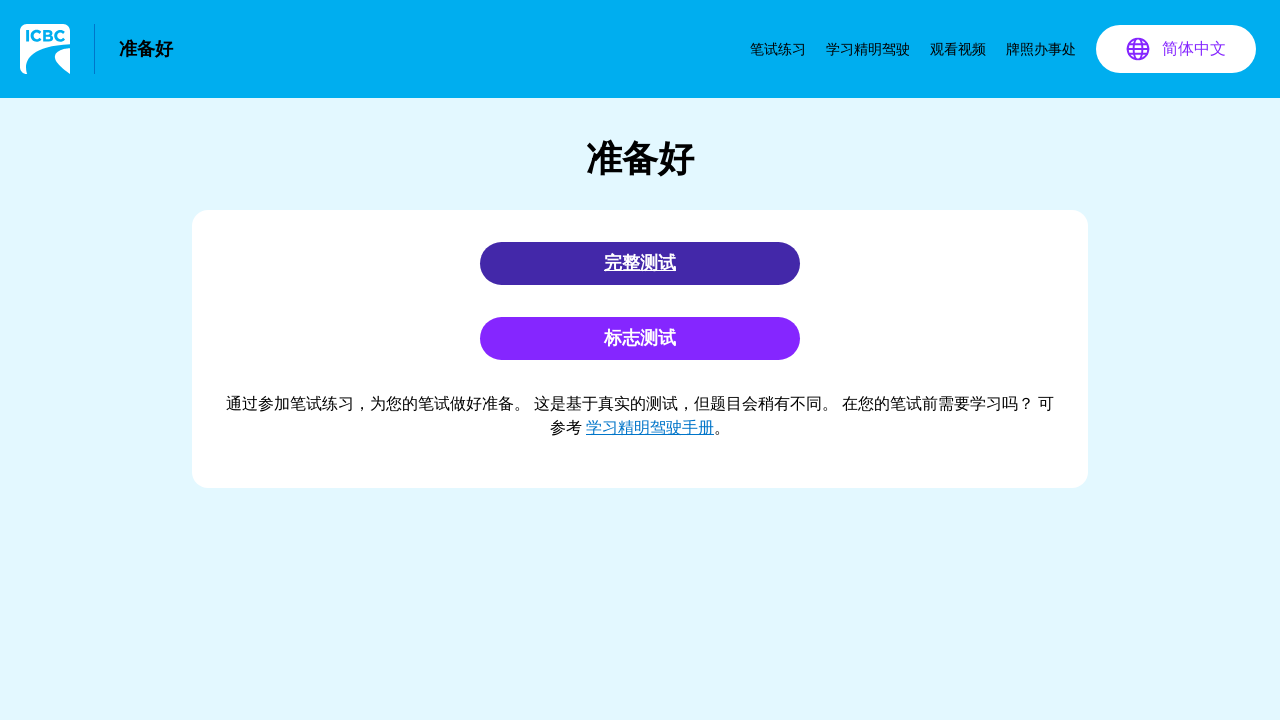

Waited for full test to initialize
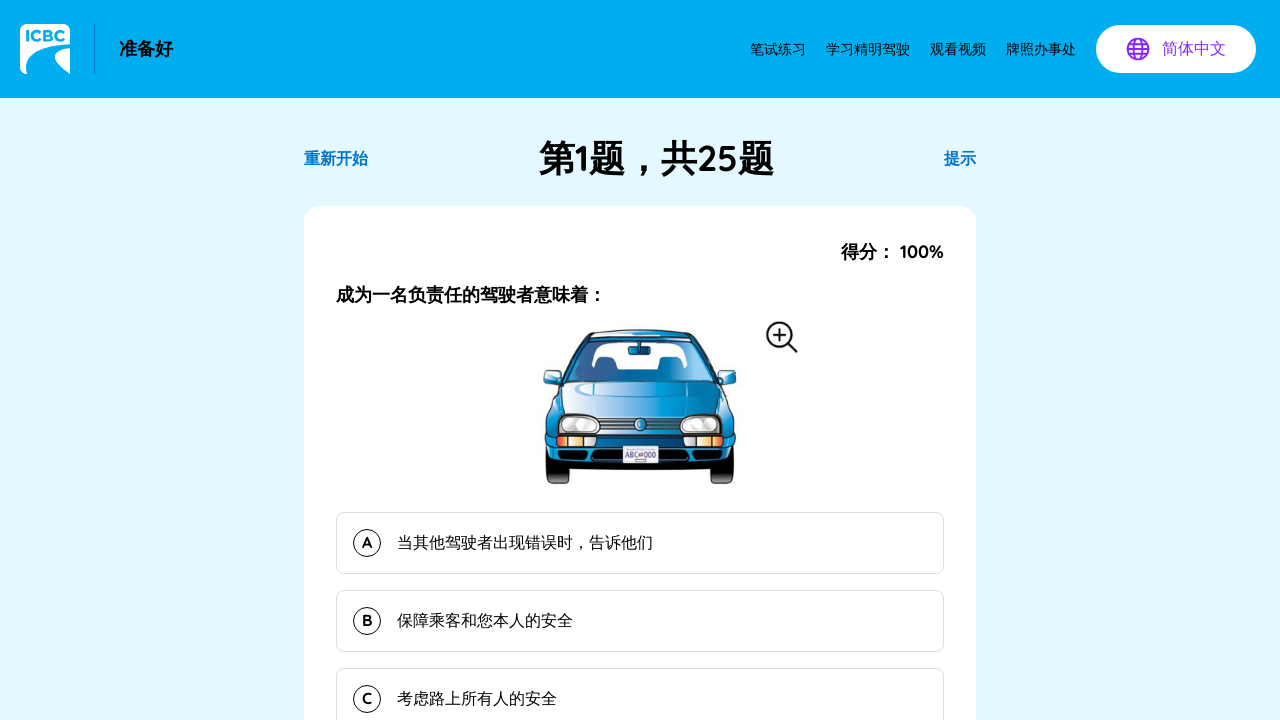

Question 1 loaded and displayed
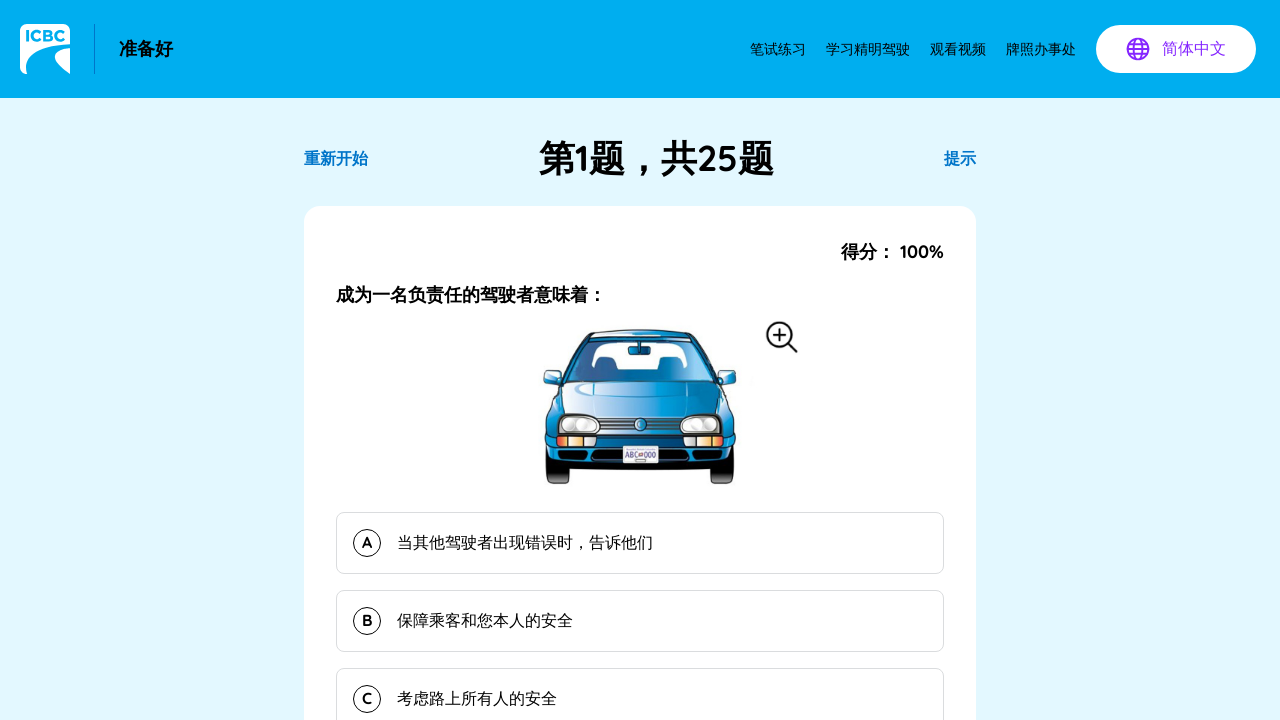

Selected option A for question 1 at (640, 543) on button >> nth=11
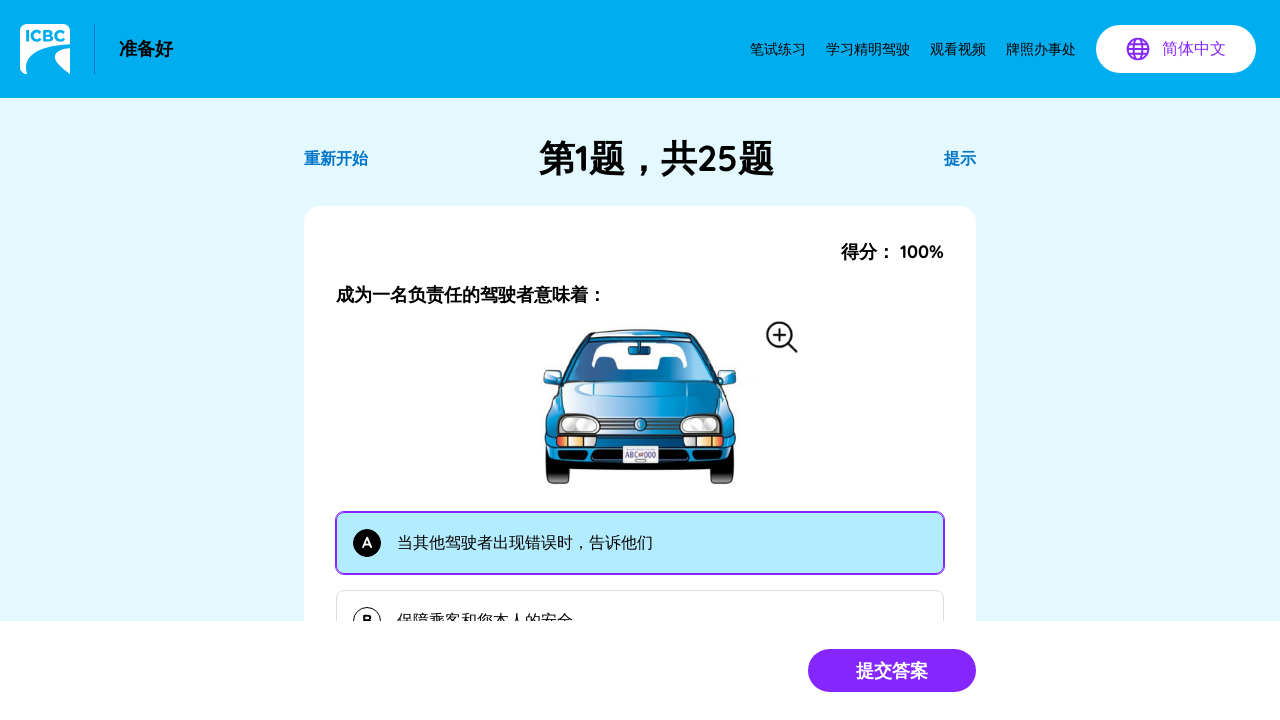

Waited after selecting answer
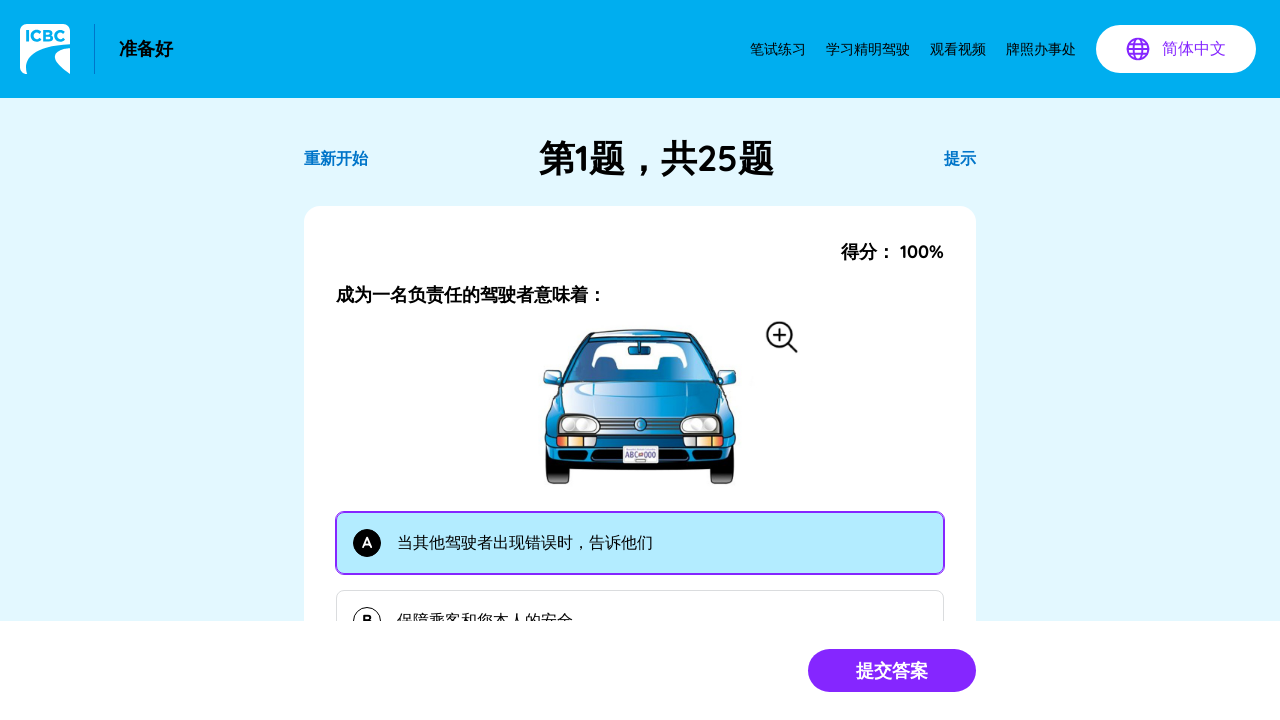

Submitted answer for question 1 at (892, 670) on button[type='submit'].bg-purple
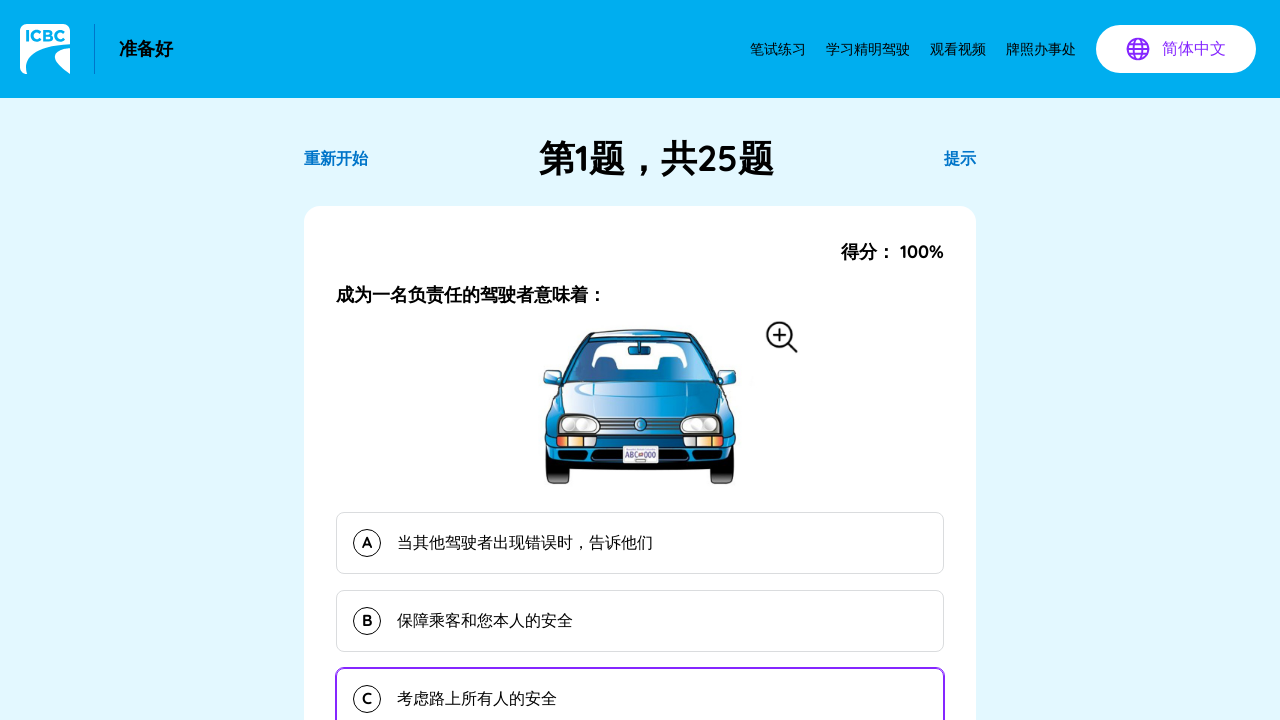

Waited for answer submission to process
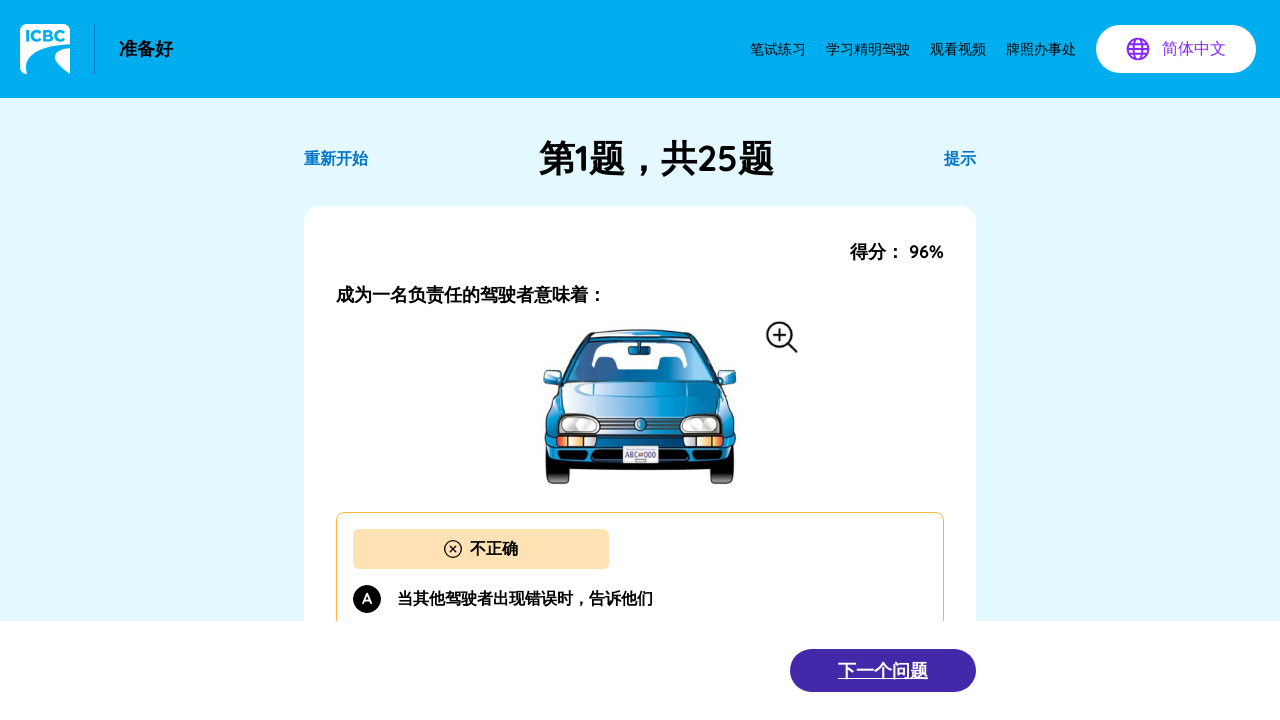

Clicked Next Question button after question 1 at (883, 670) on xpath=//button[contains(text(), '下一个问题')]
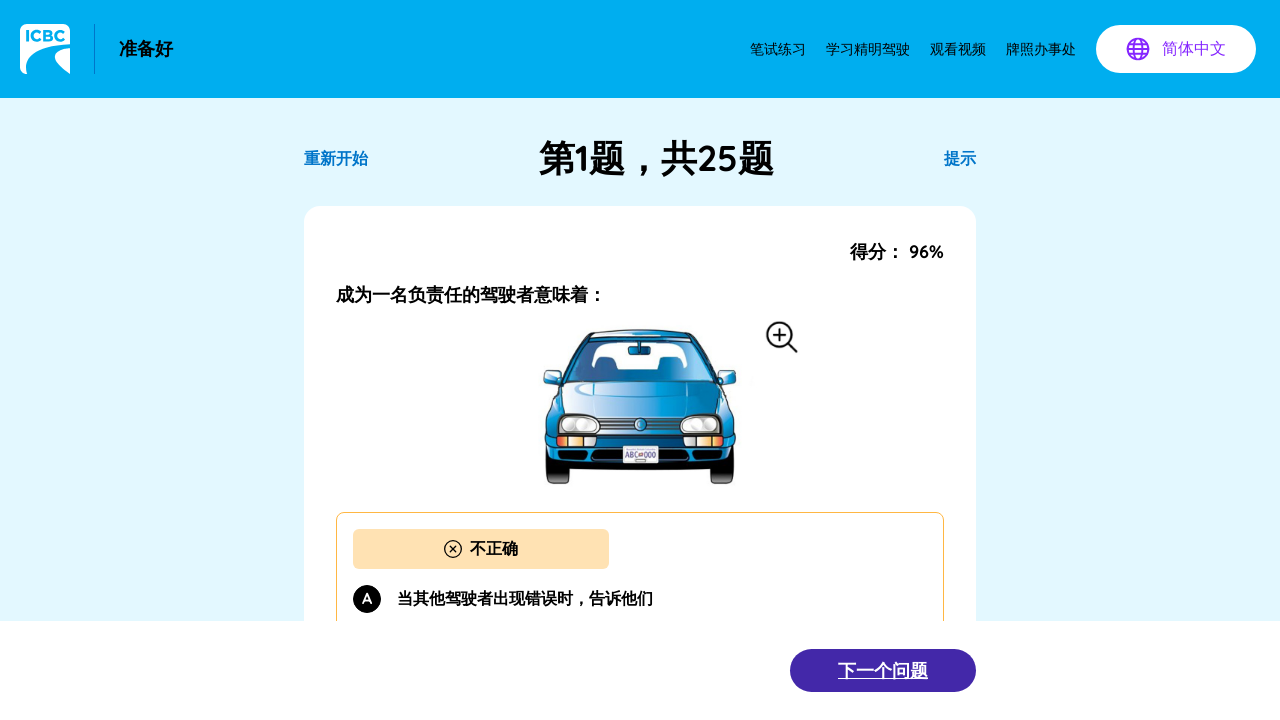

Waited for next question to load
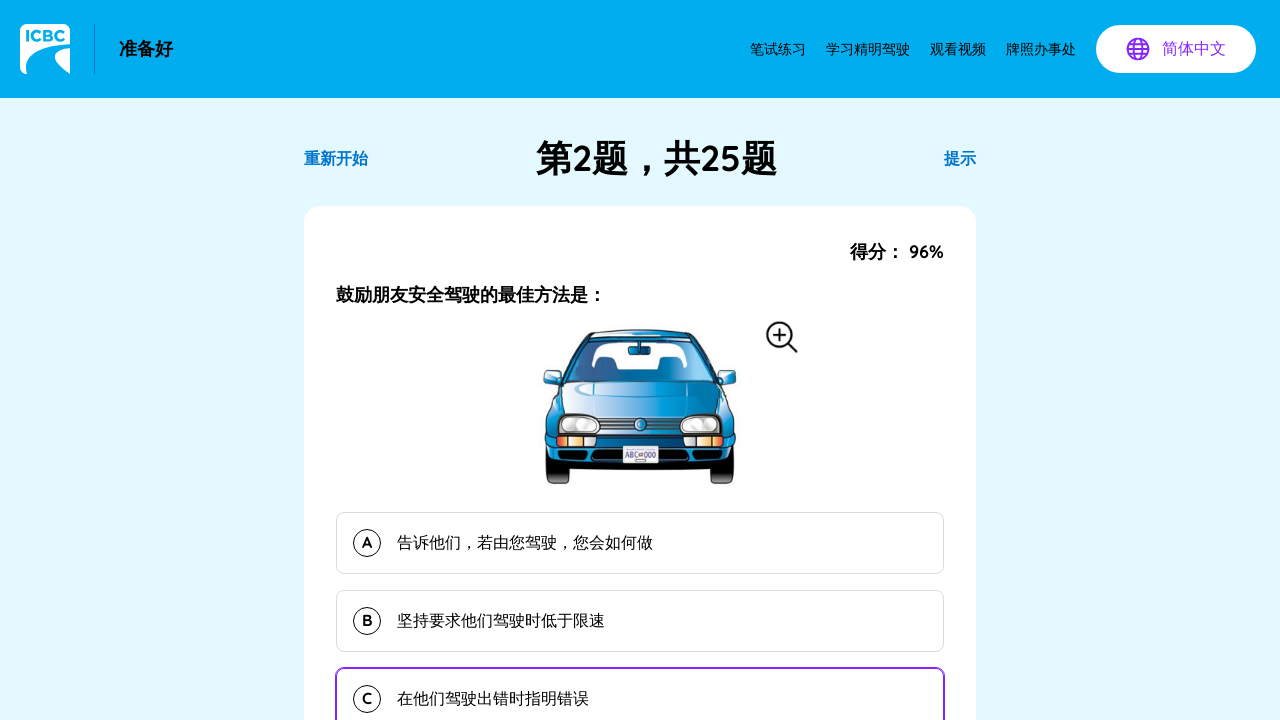

Question 2 loaded and displayed
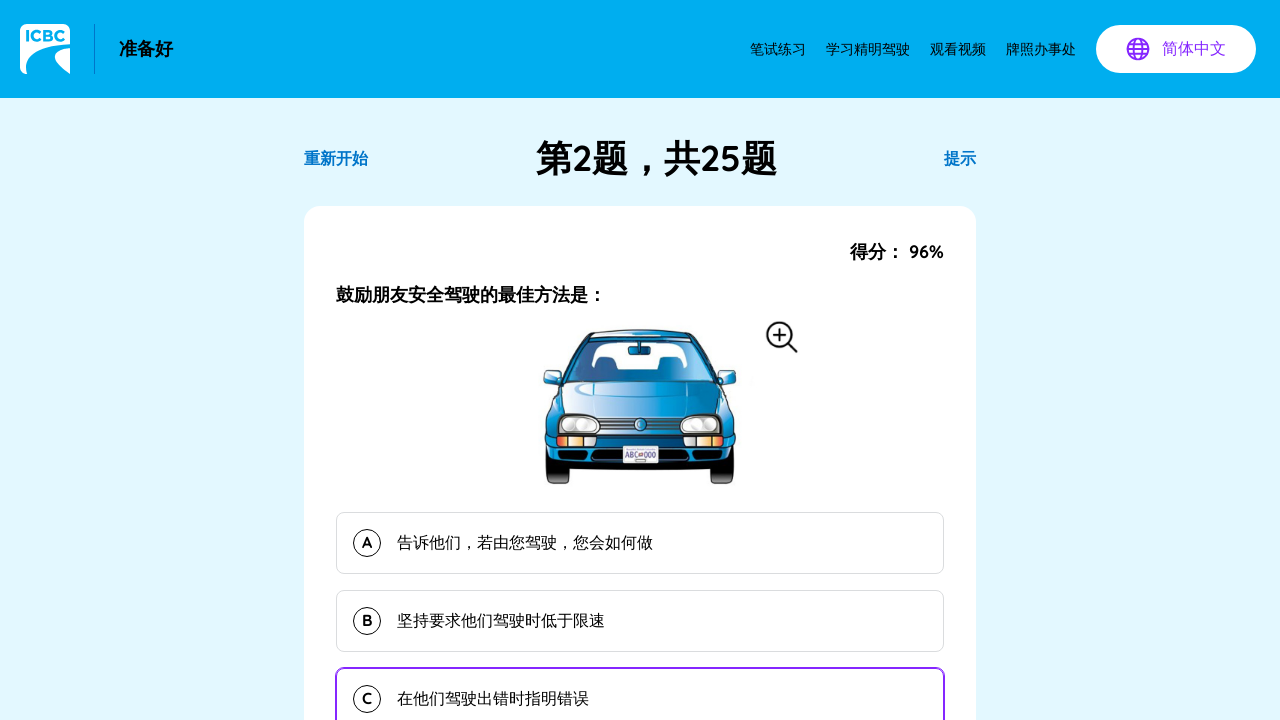

Selected option A for question 2 at (640, 543) on button >> nth=11
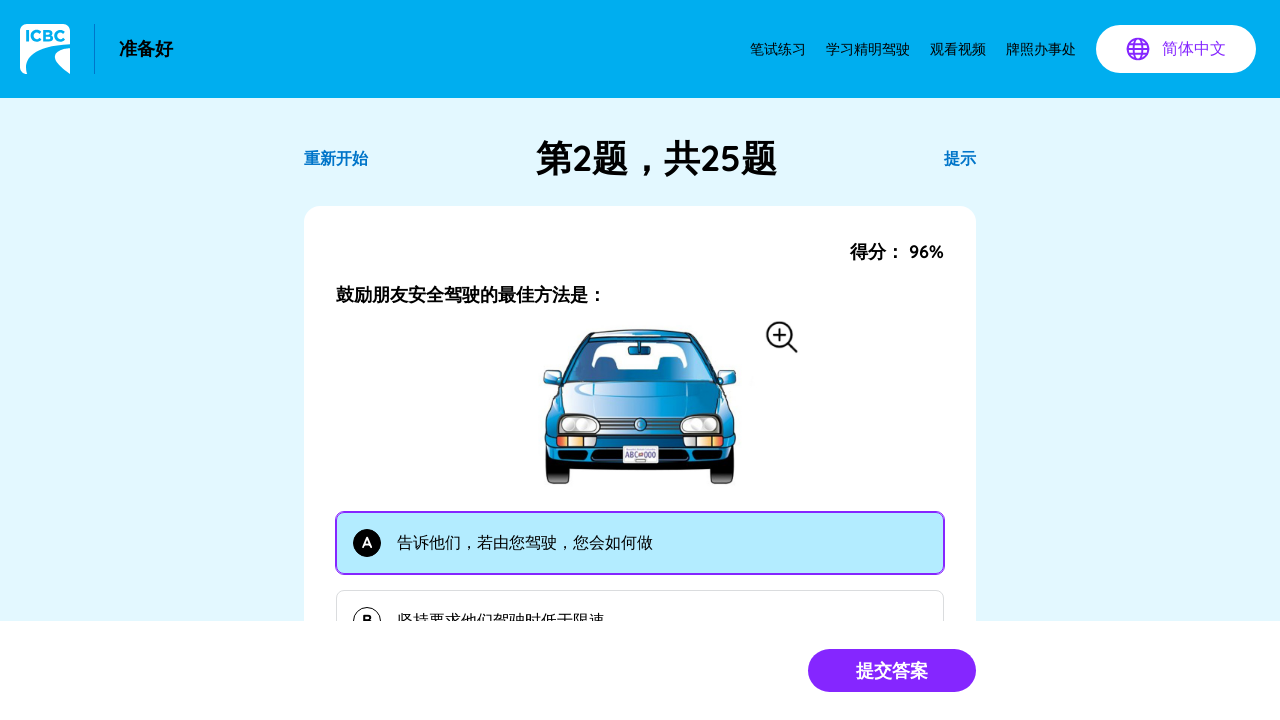

Waited after selecting answer
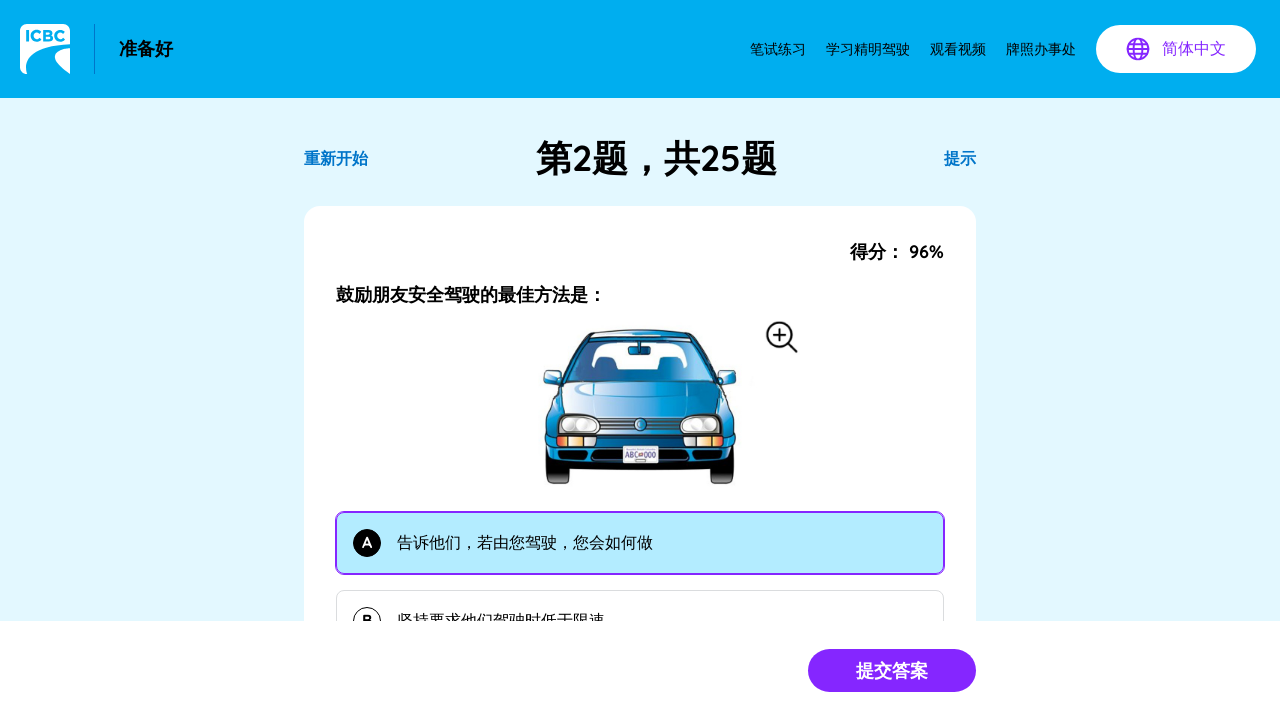

Submitted answer for question 2 at (892, 670) on button[type='submit'].bg-purple
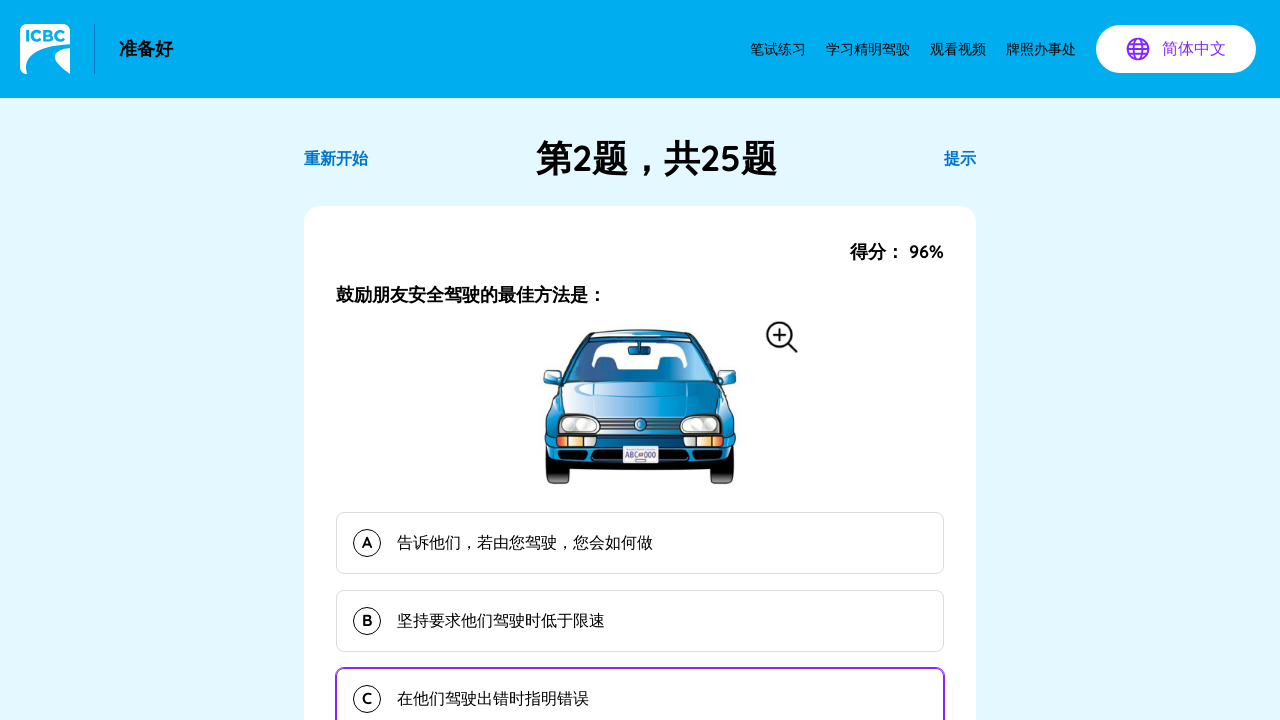

Waited for answer submission to process
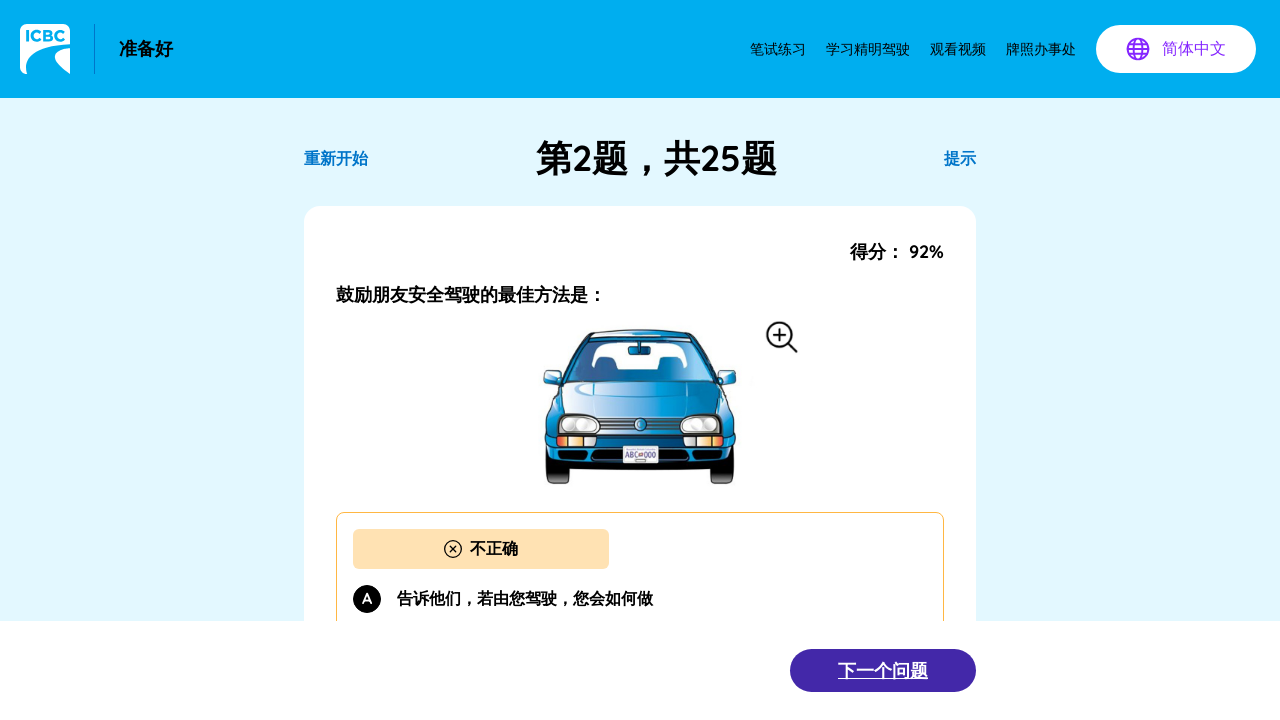

Clicked Next Question button after question 2 at (883, 670) on xpath=//button[contains(text(), '下一个问题')]
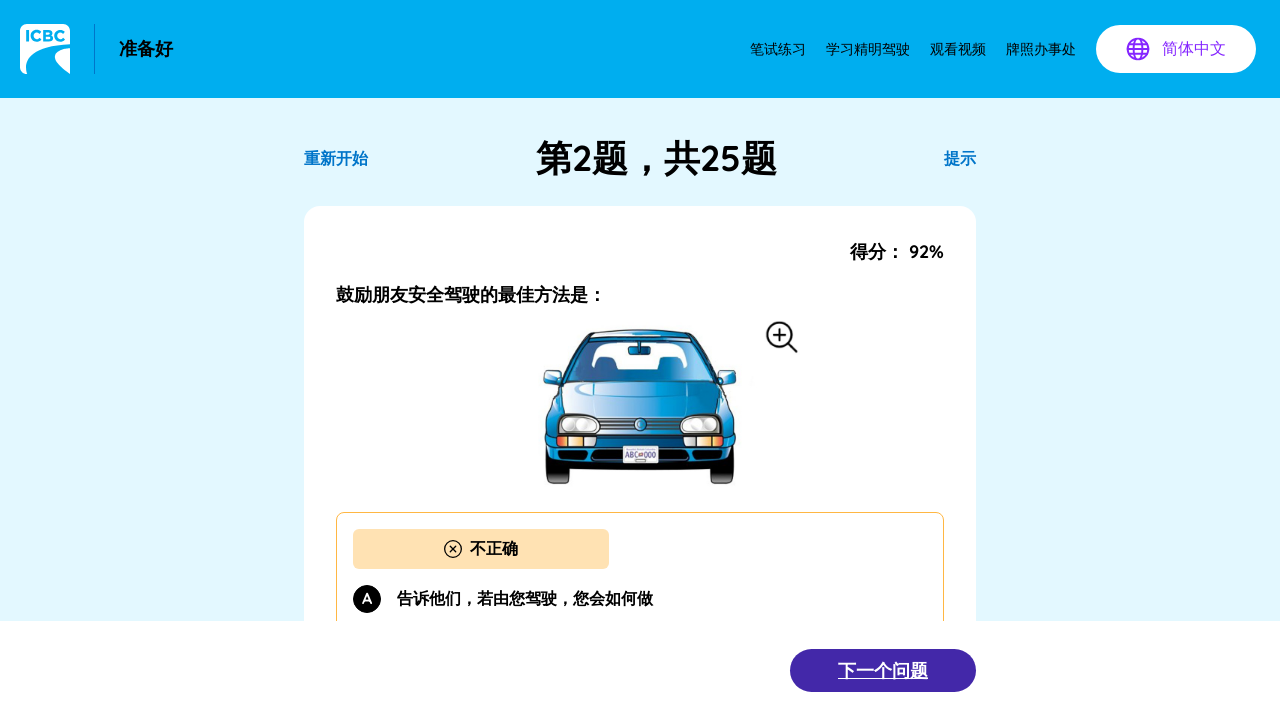

Waited for next question to load
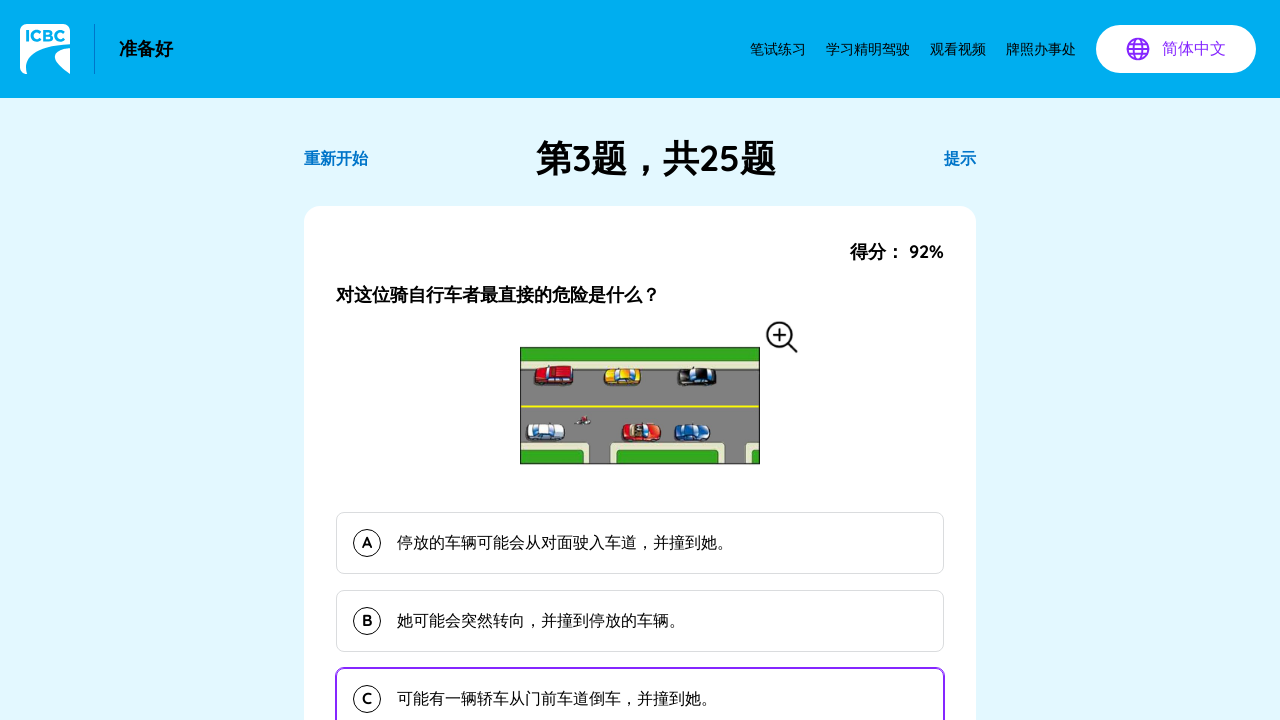

Question 3 loaded and displayed
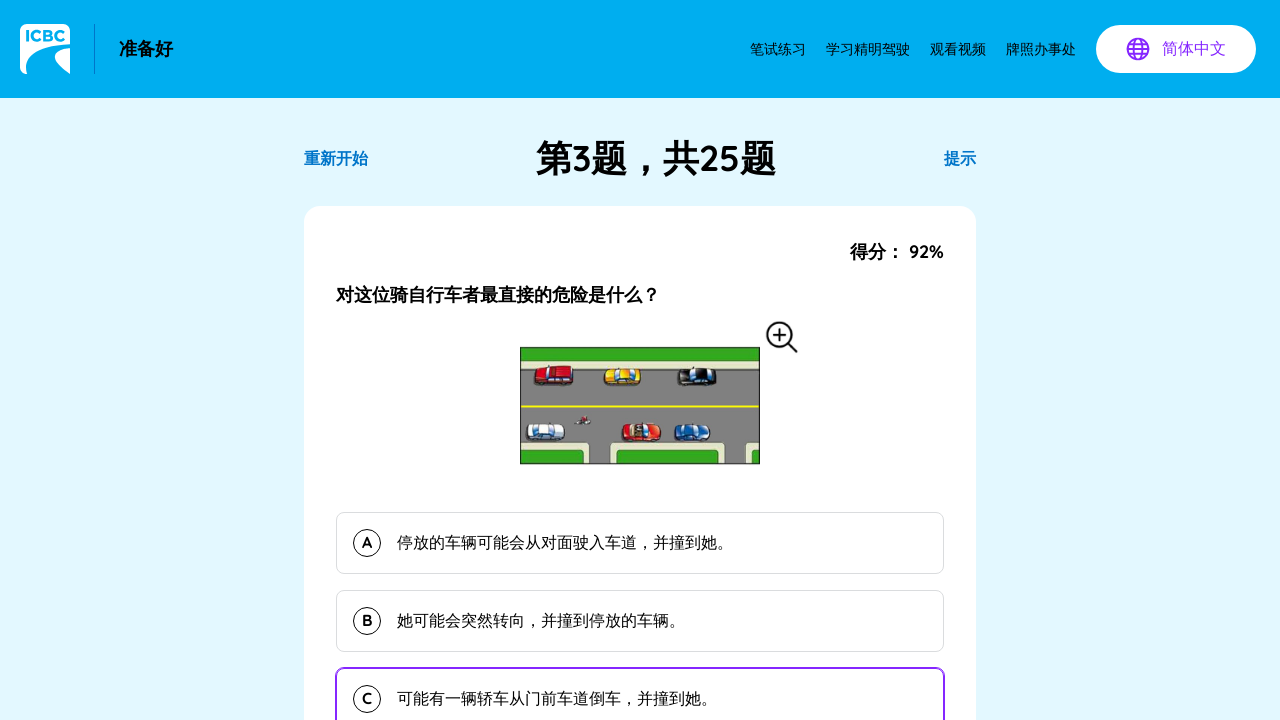

Selected option A for question 3 at (640, 543) on button >> nth=11
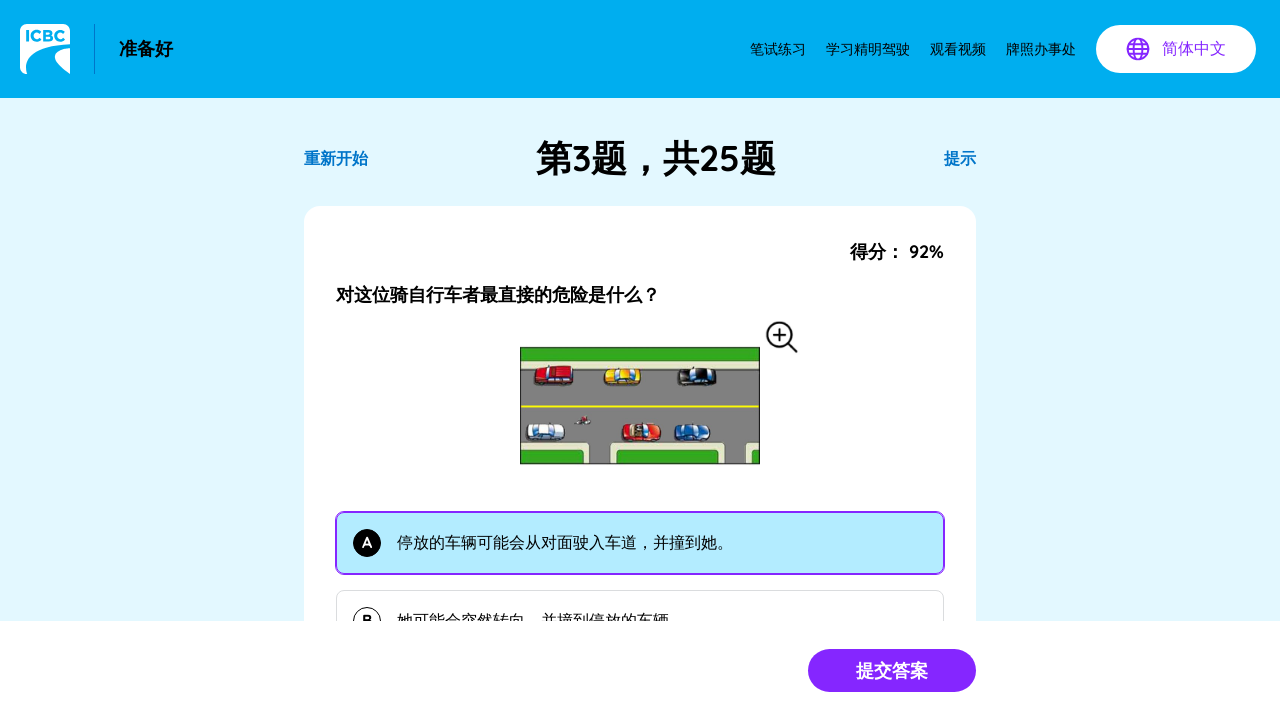

Waited after selecting answer
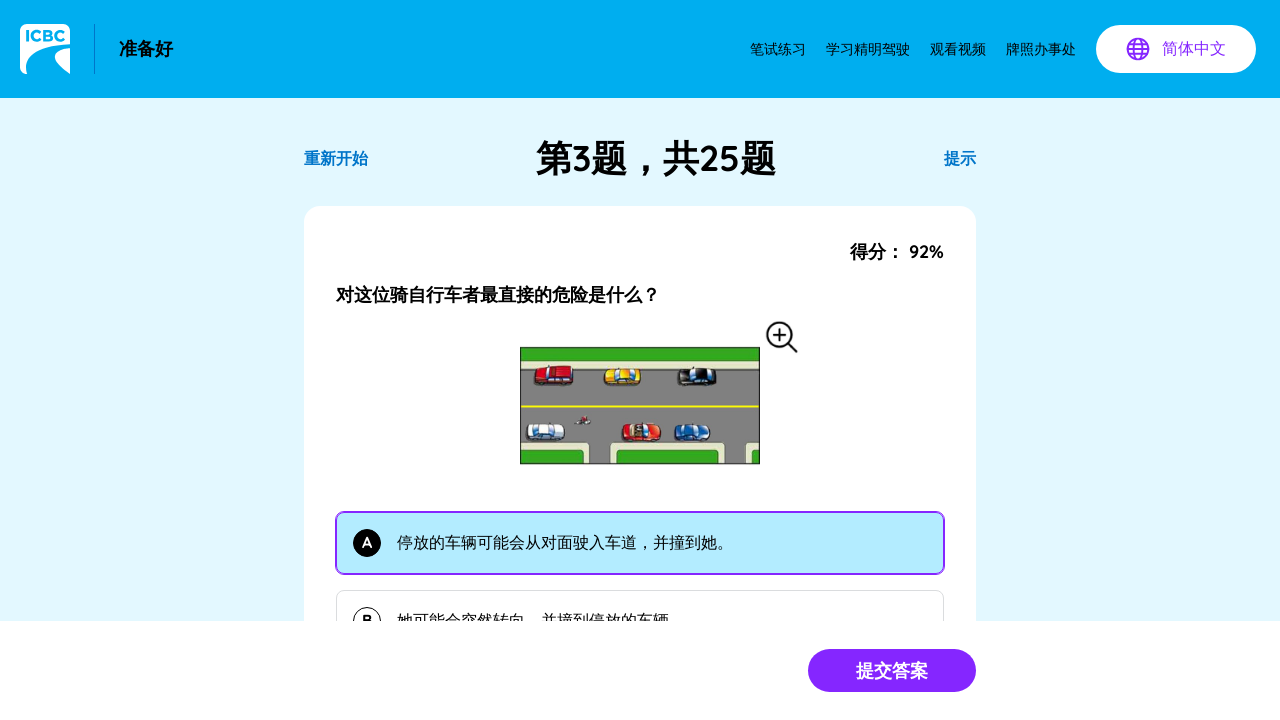

Submitted answer for question 3 at (892, 670) on button[type='submit'].bg-purple
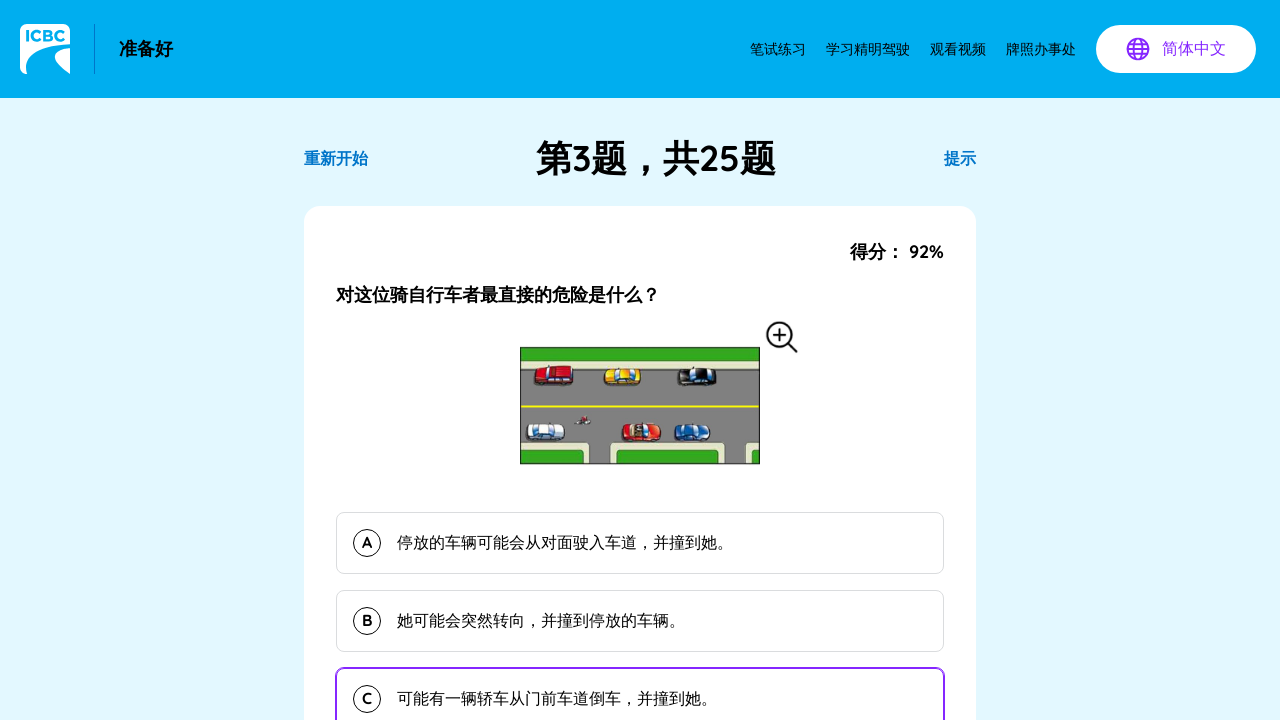

Waited for answer submission to process
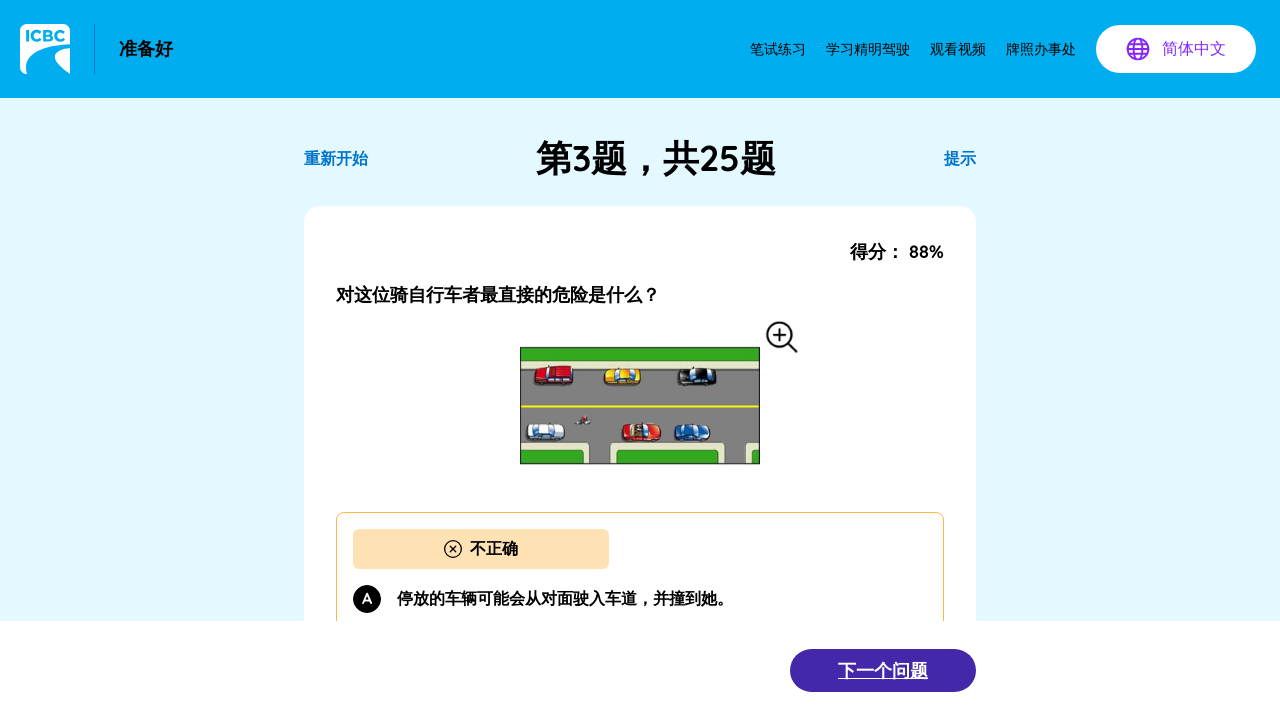

Clicked Next Question button after question 3 at (883, 670) on xpath=//button[contains(text(), '下一个问题')]
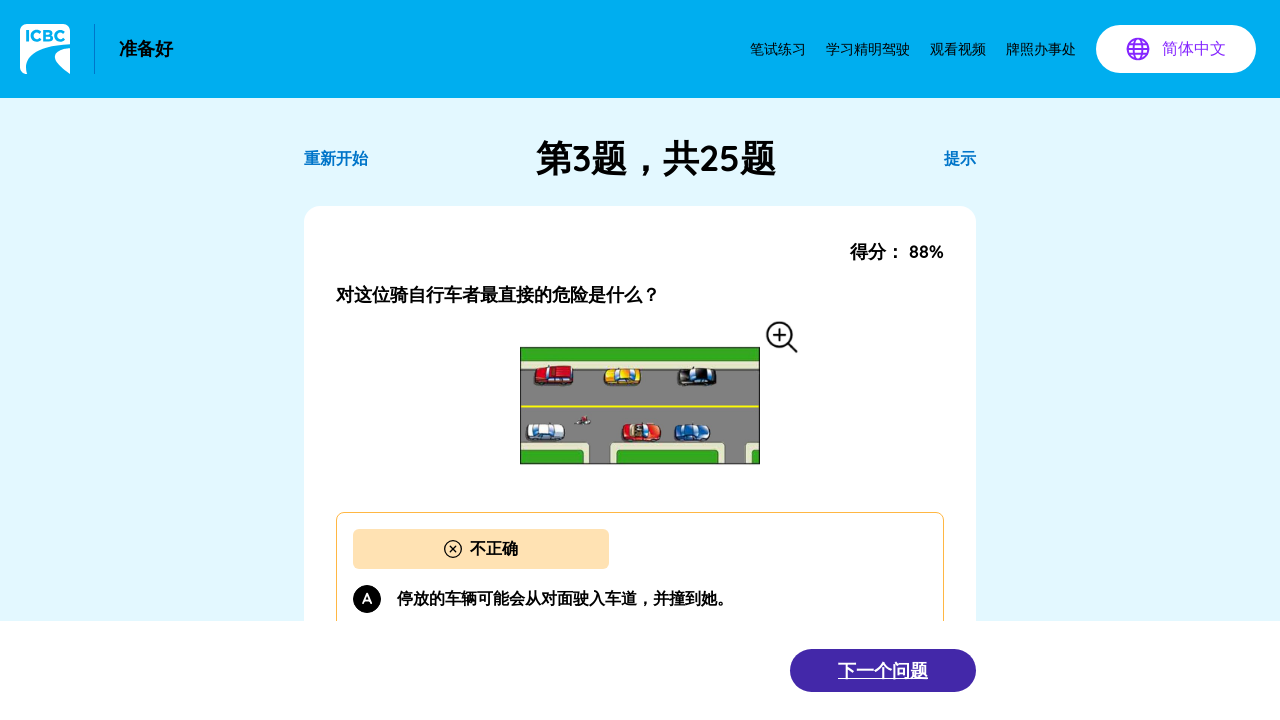

Waited for next question to load
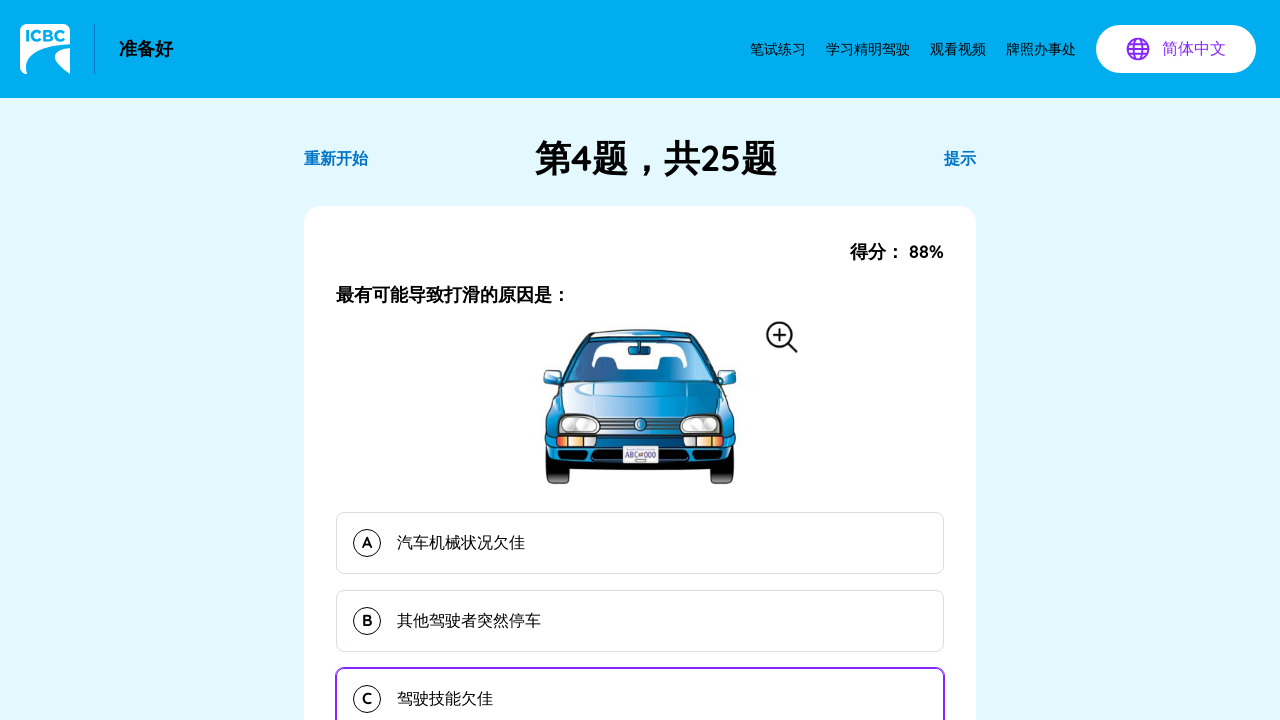

Question 4 loaded and displayed
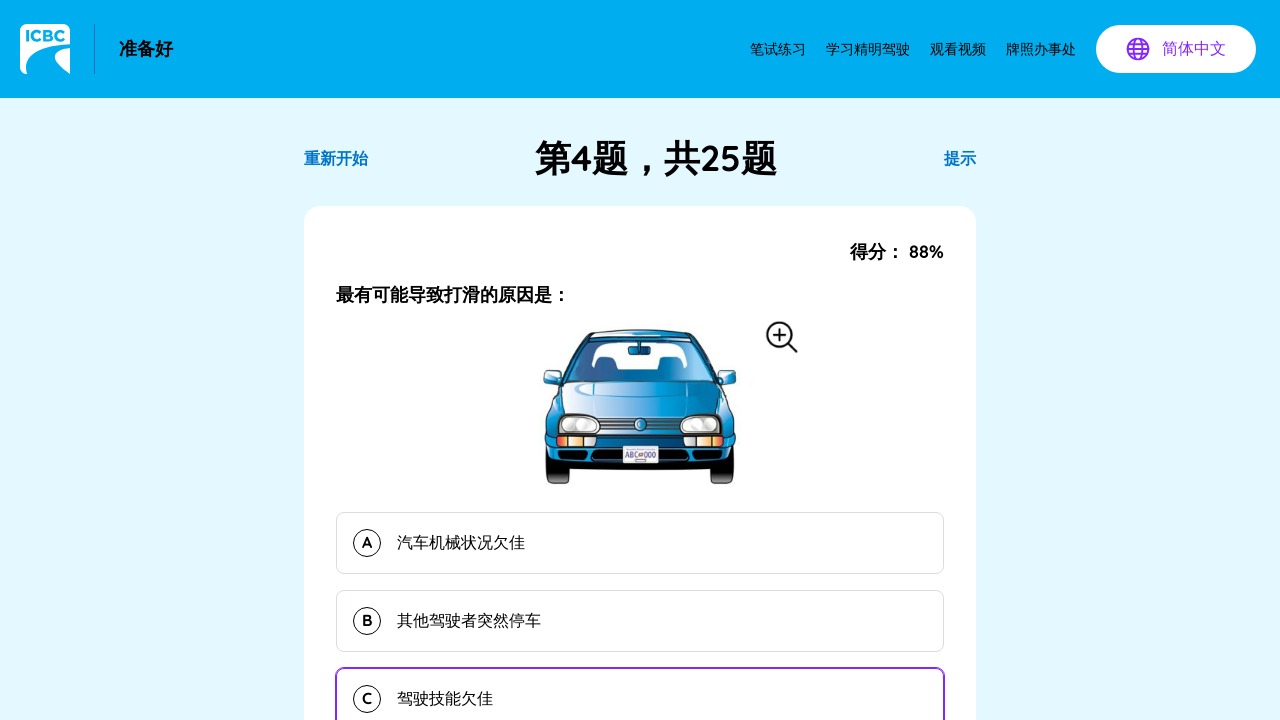

Selected option A for question 4 at (640, 543) on button >> nth=11
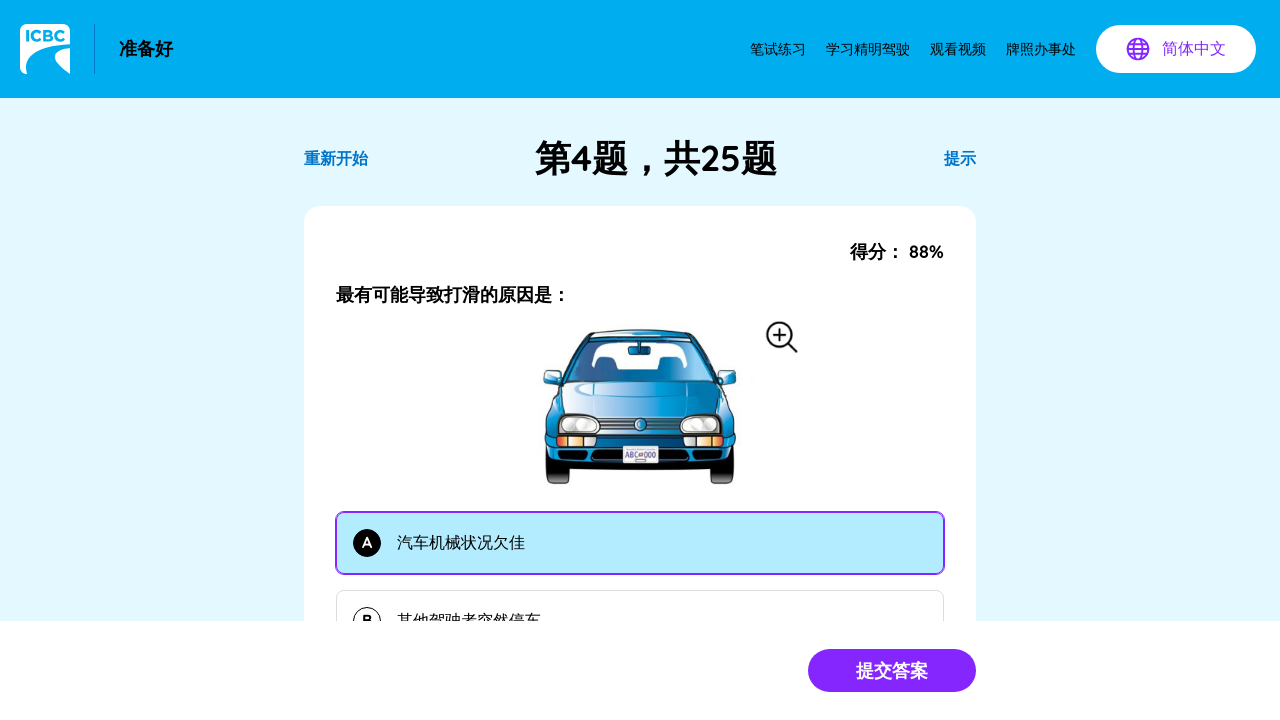

Waited after selecting answer
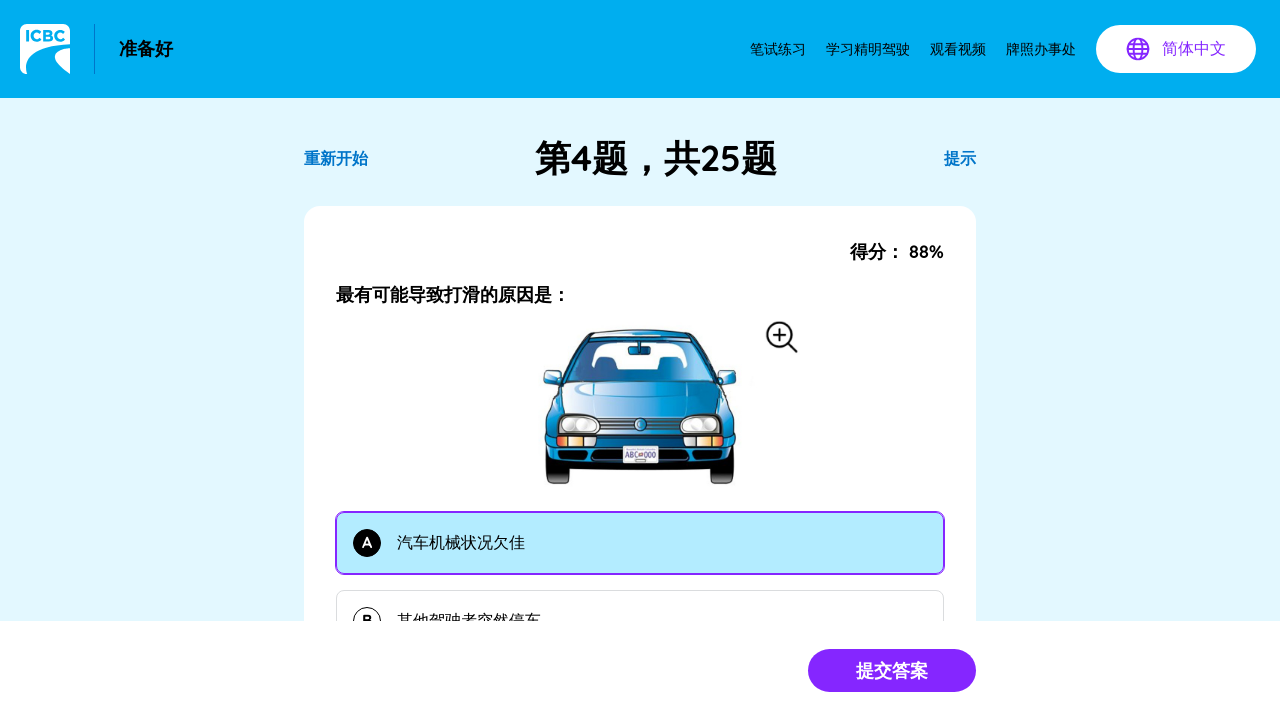

Submitted answer for question 4 at (892, 670) on button[type='submit'].bg-purple
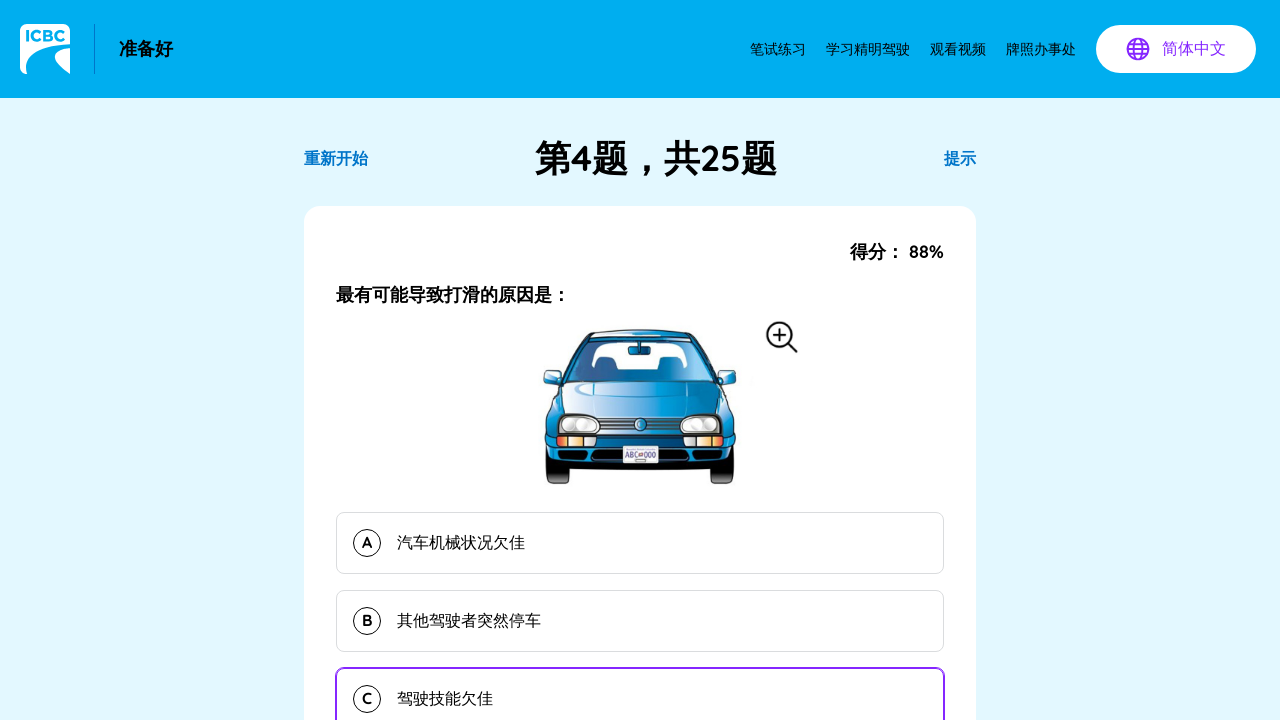

Waited for answer submission to process
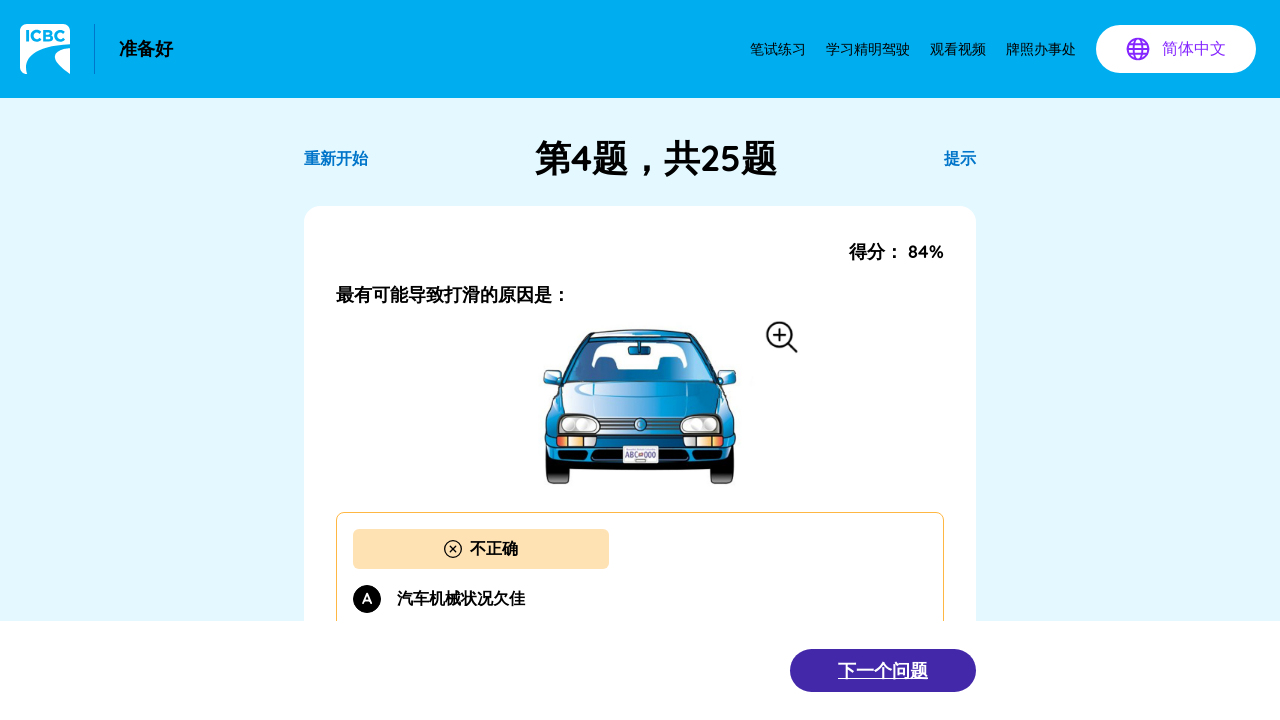

Clicked Next Question button after question 4 at (883, 670) on xpath=//button[contains(text(), '下一个问题')]
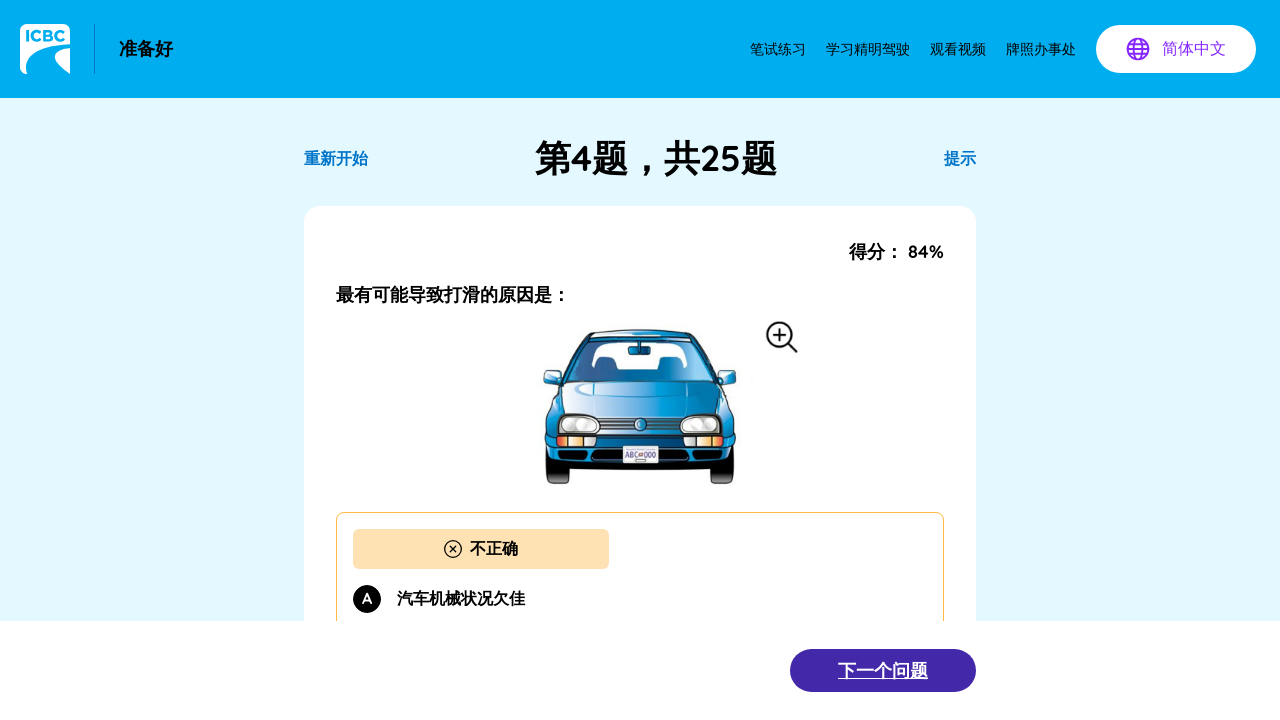

Waited for next question to load
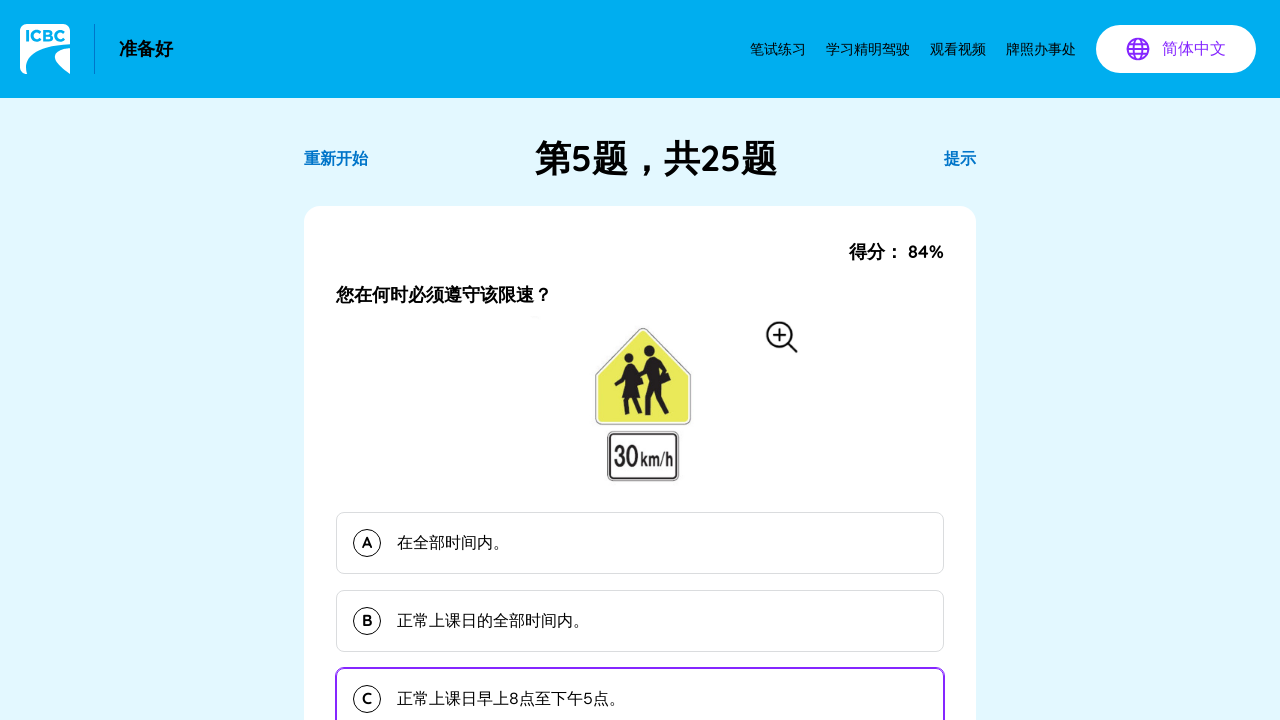

Question 5 loaded and displayed
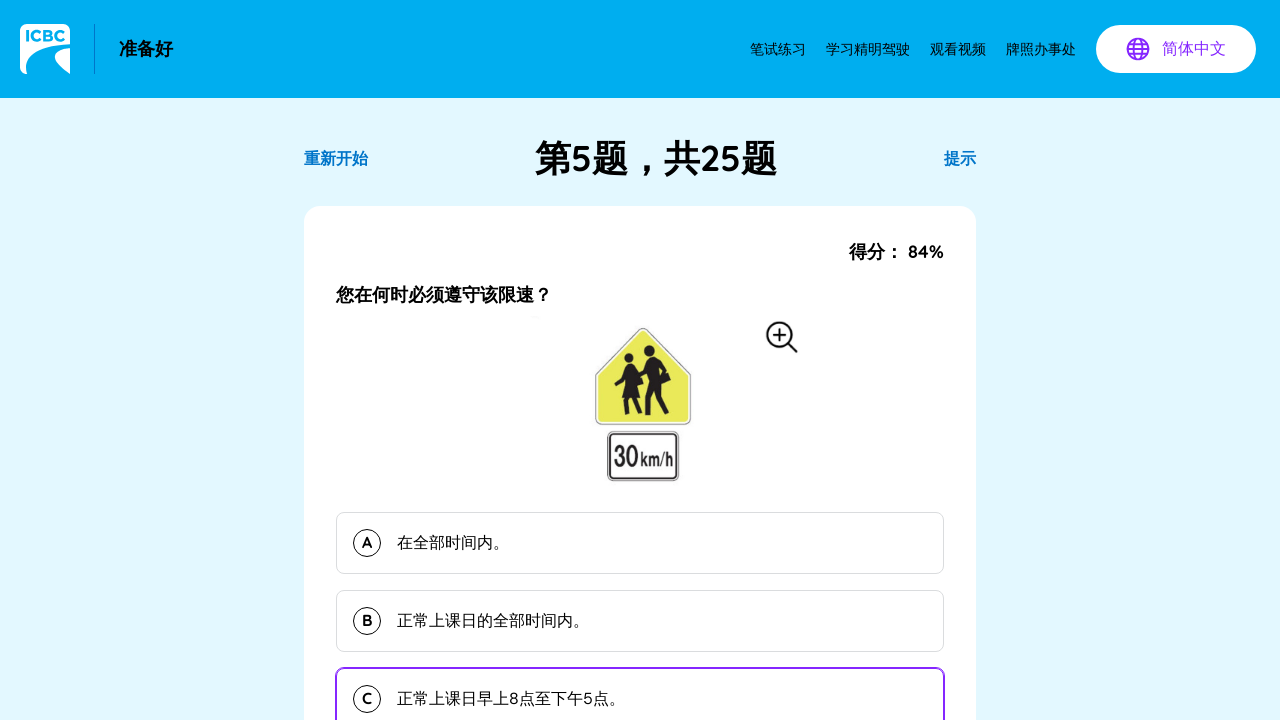

Selected option A for question 5 at (640, 543) on button >> nth=11
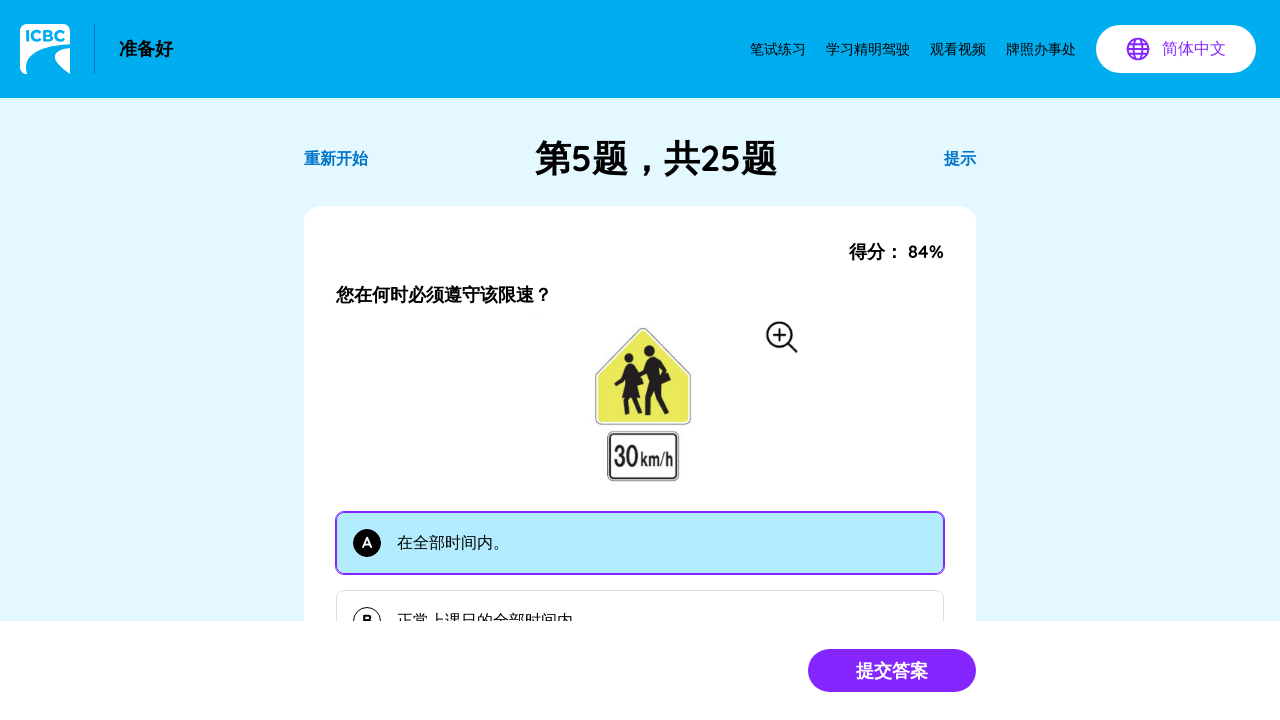

Waited after selecting answer
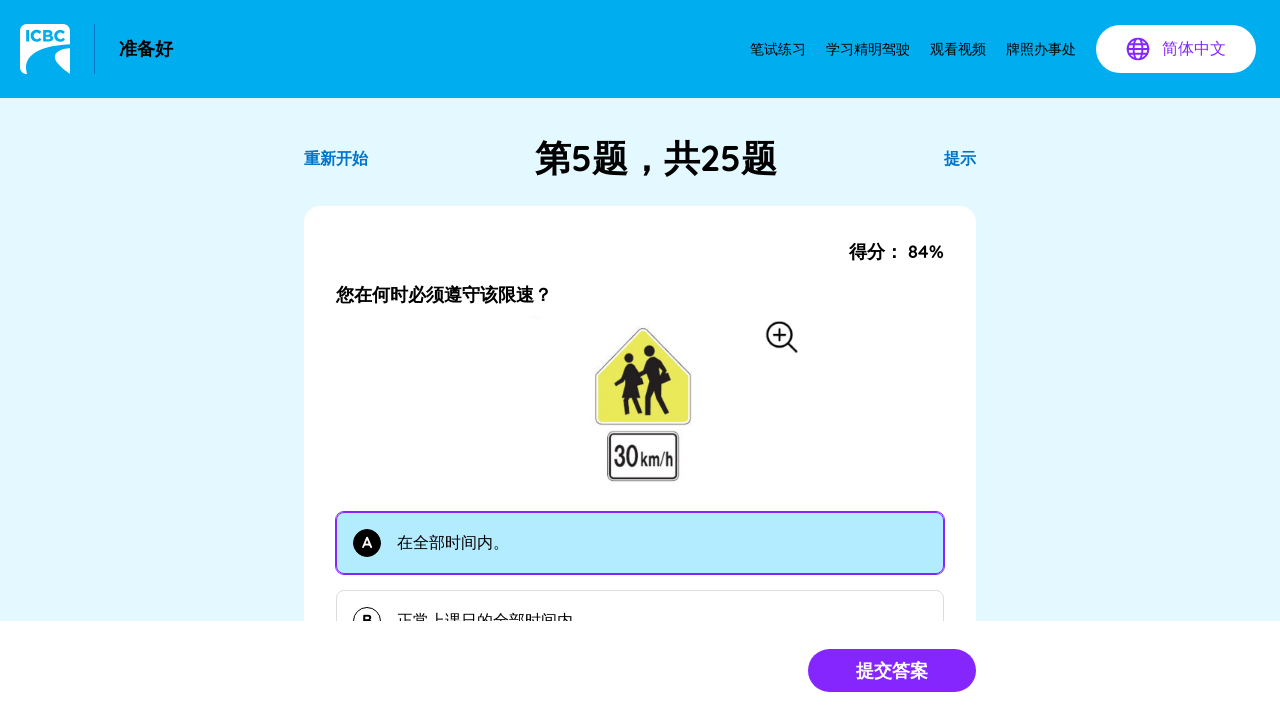

Submitted answer for question 5 at (892, 670) on button[type='submit'].bg-purple
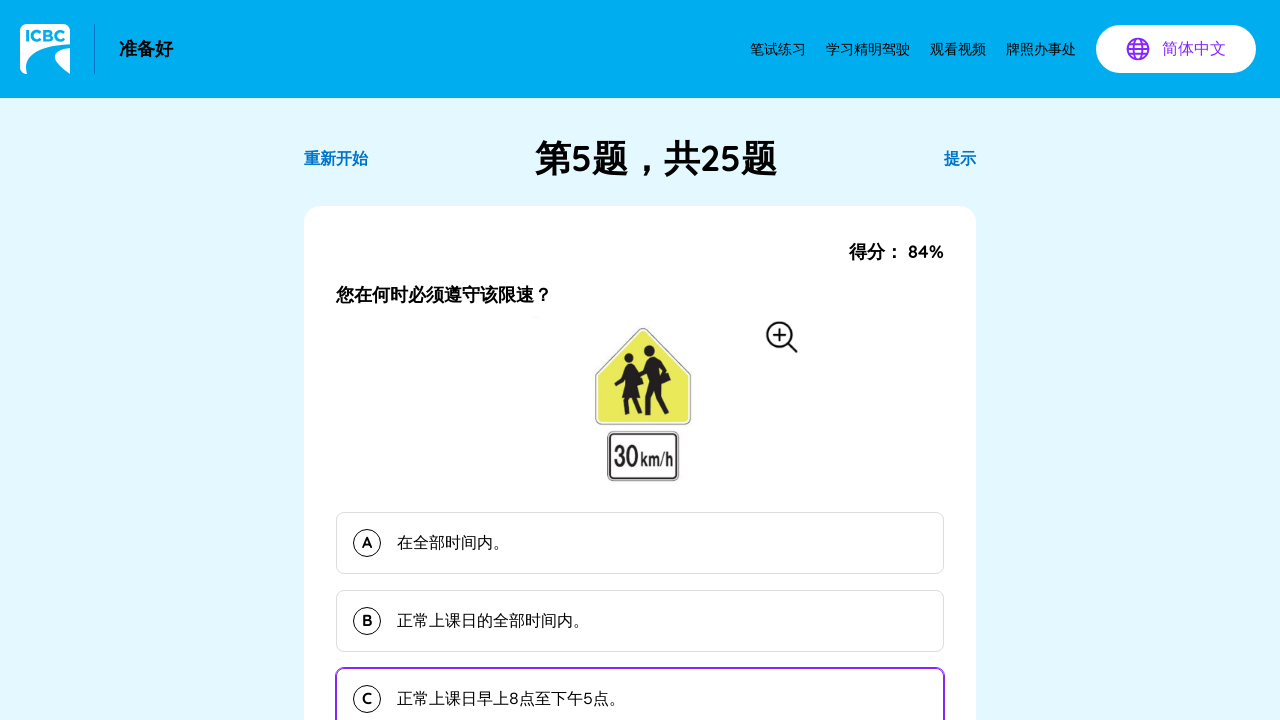

Waited for answer submission to process
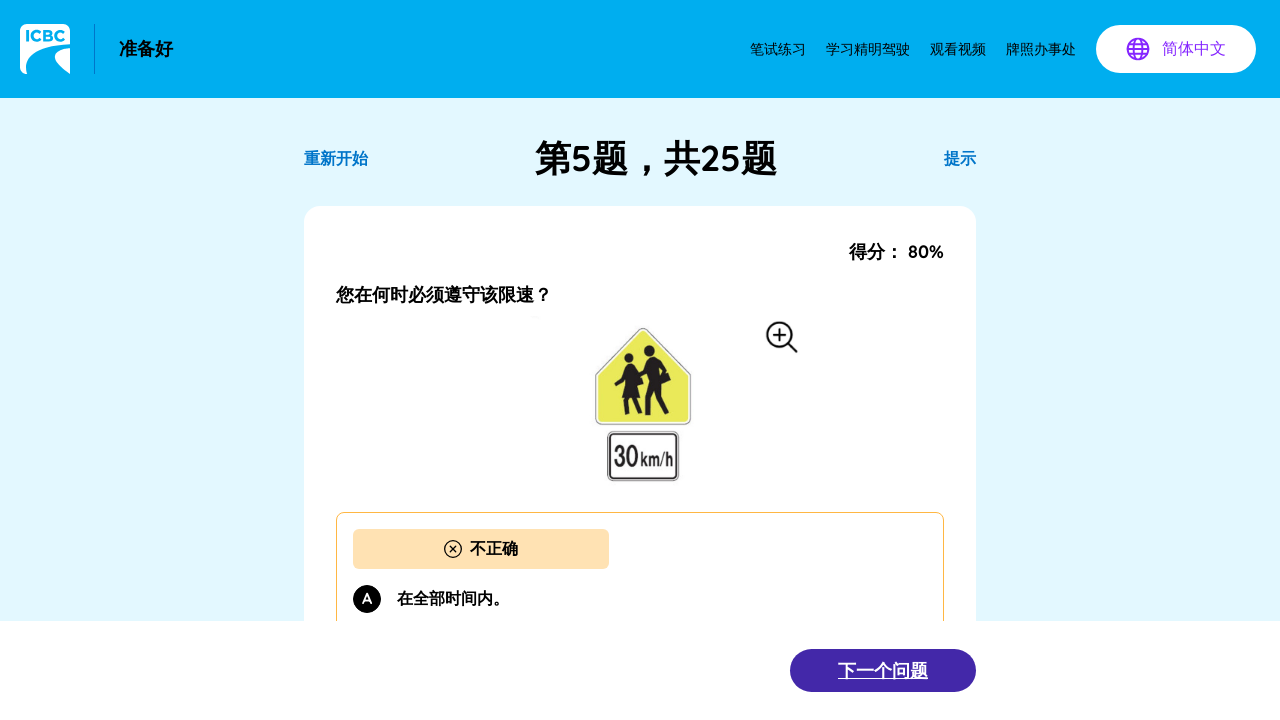

Clicked Next Question button after question 5 at (883, 670) on xpath=//button[contains(text(), '下一个问题')]
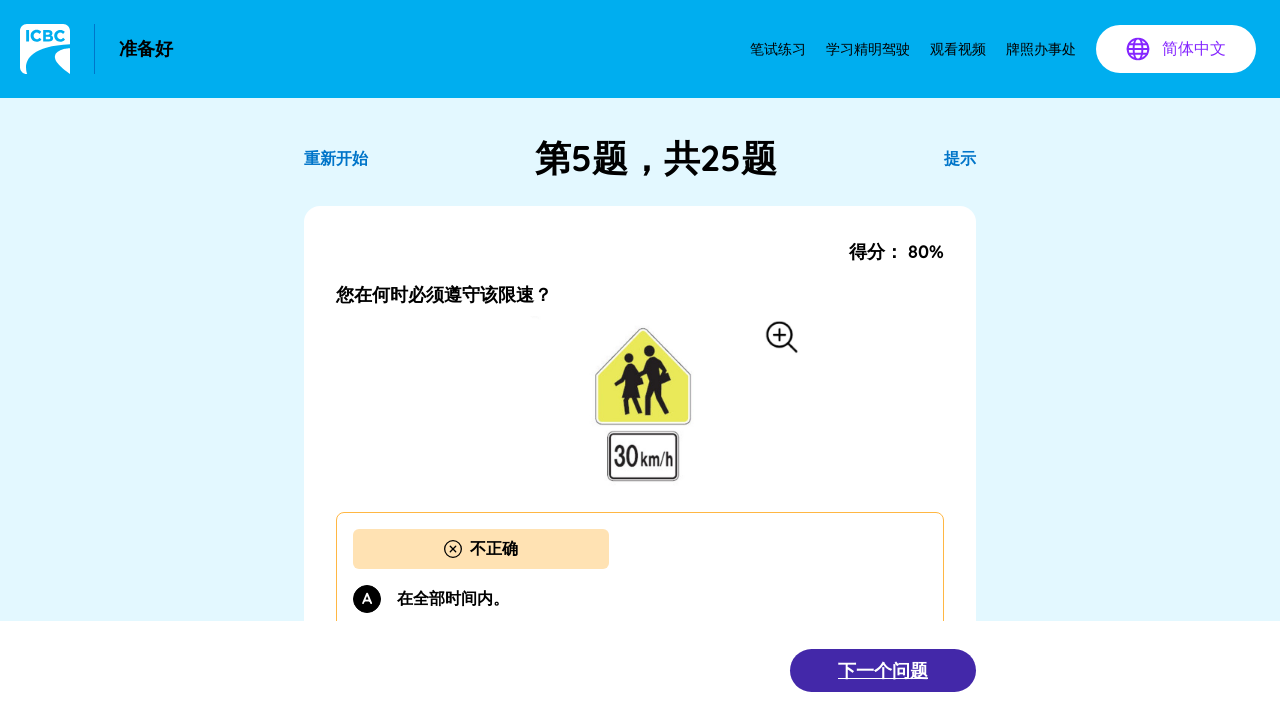

Waited for next question to load
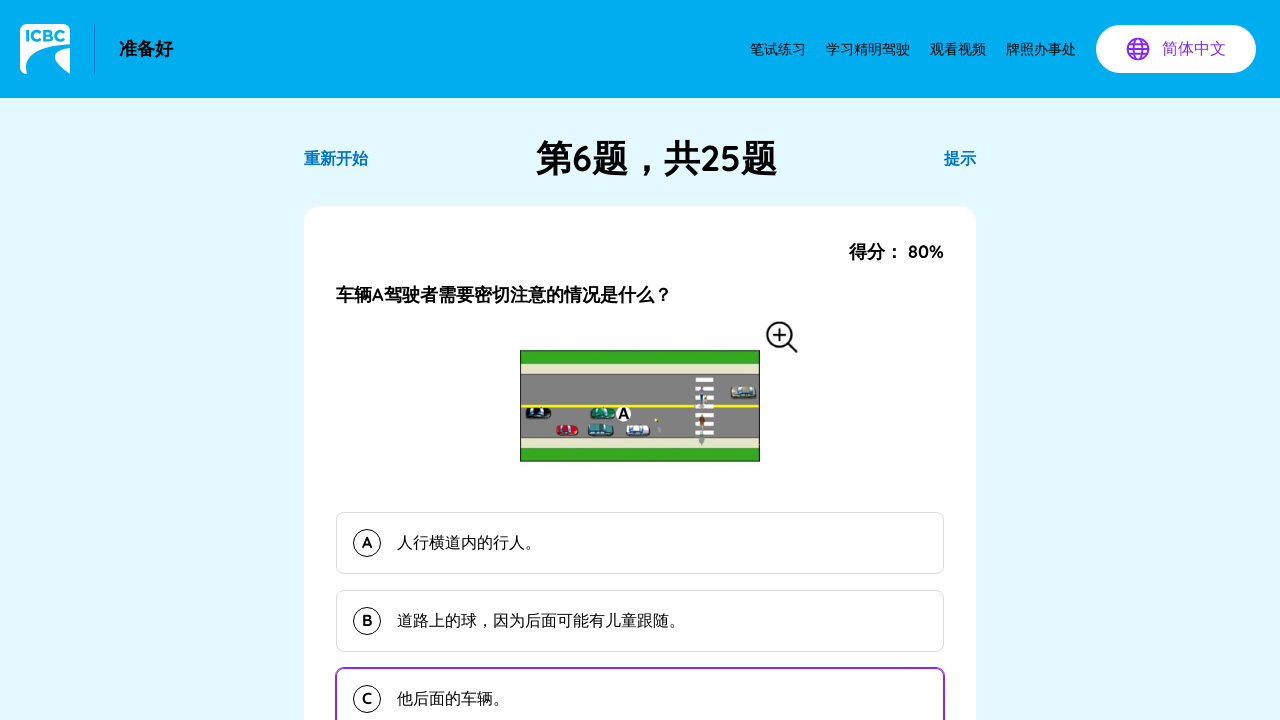

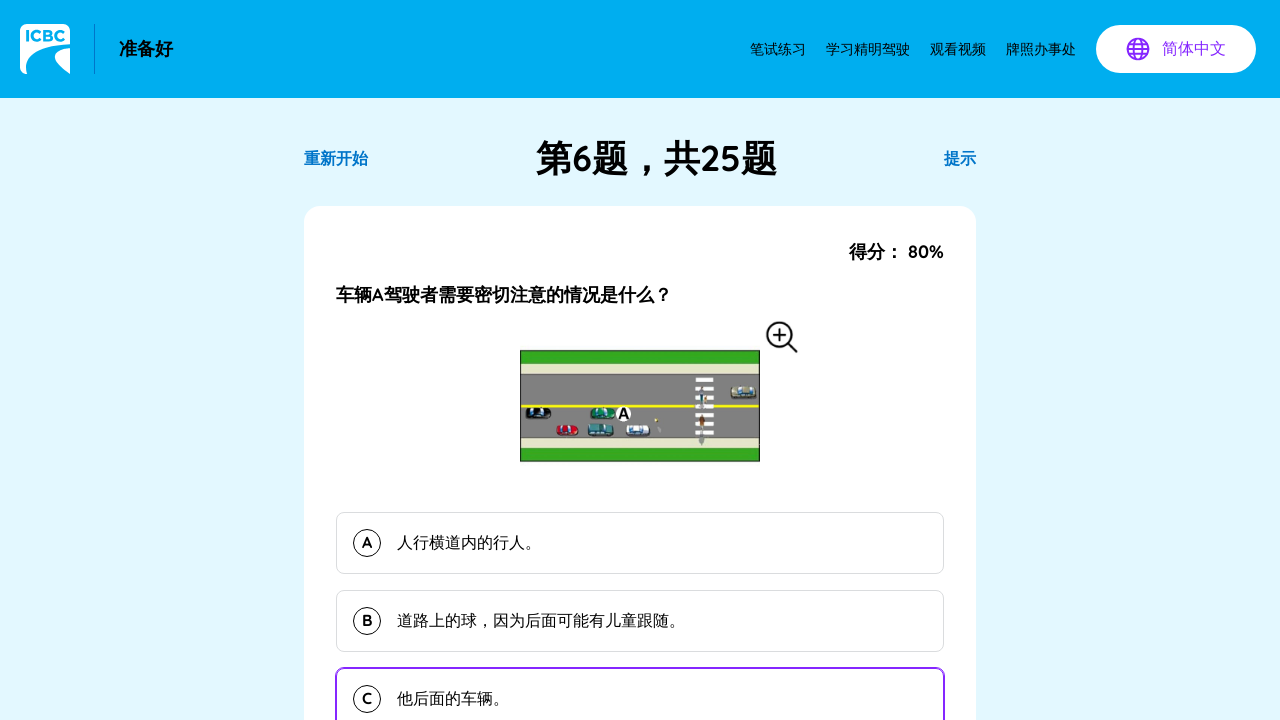